Tests a todo application by adding 5 new items to the list, then marking all 10 items (5 existing + 5 new) as completed while verifying the remaining items count updates correctly.

Starting URL: https://lambdatest.github.io/sample-todo-app/

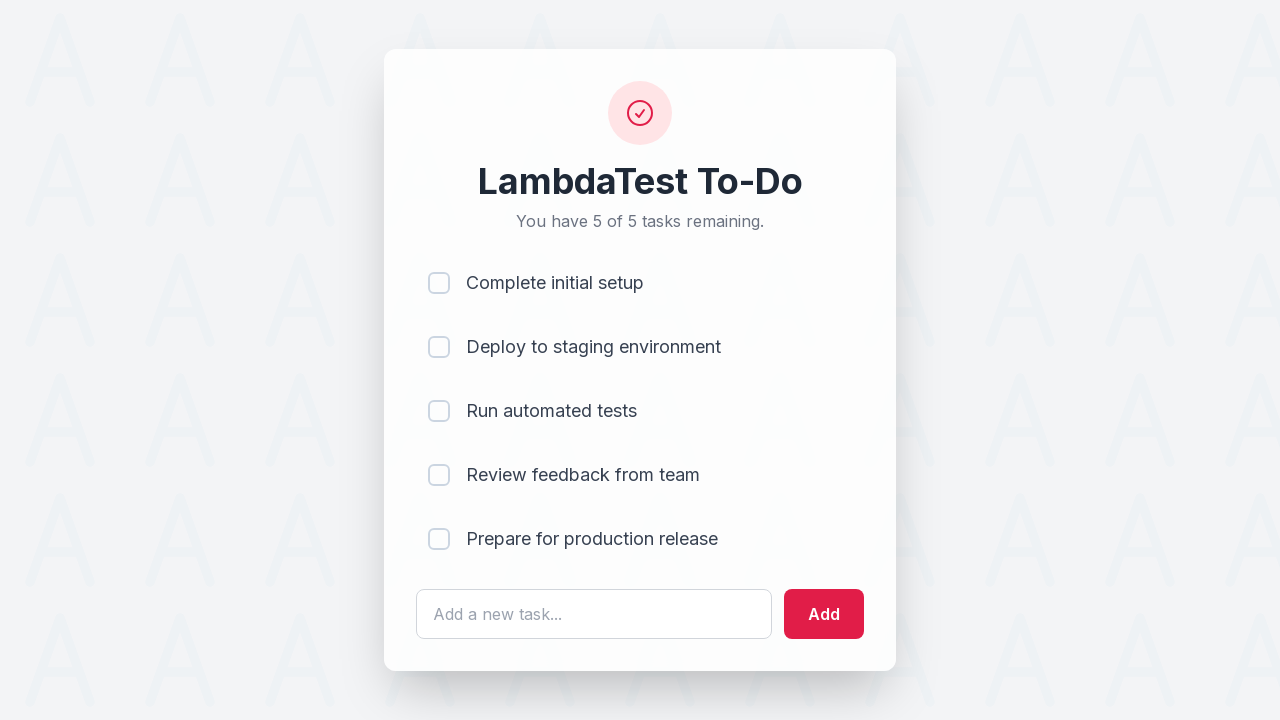

Waited for todo input field to load
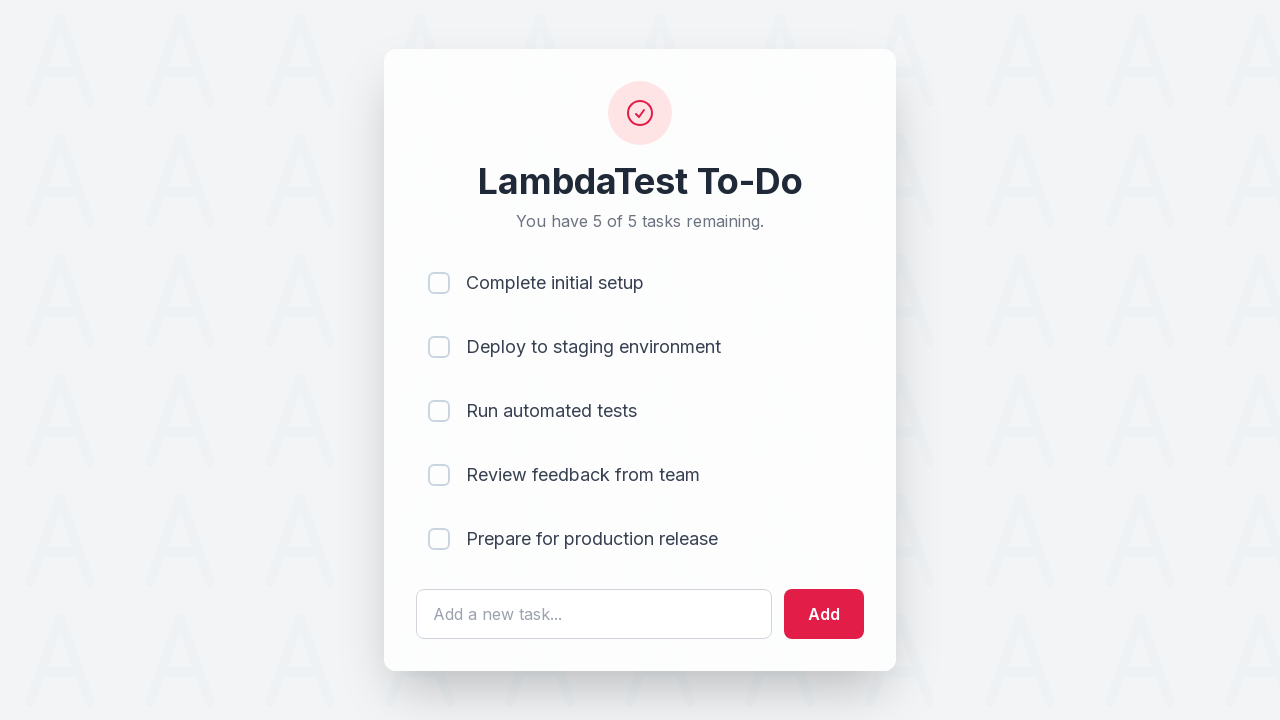

Clicked todo input field for item 1 at (594, 614) on #sampletodotext
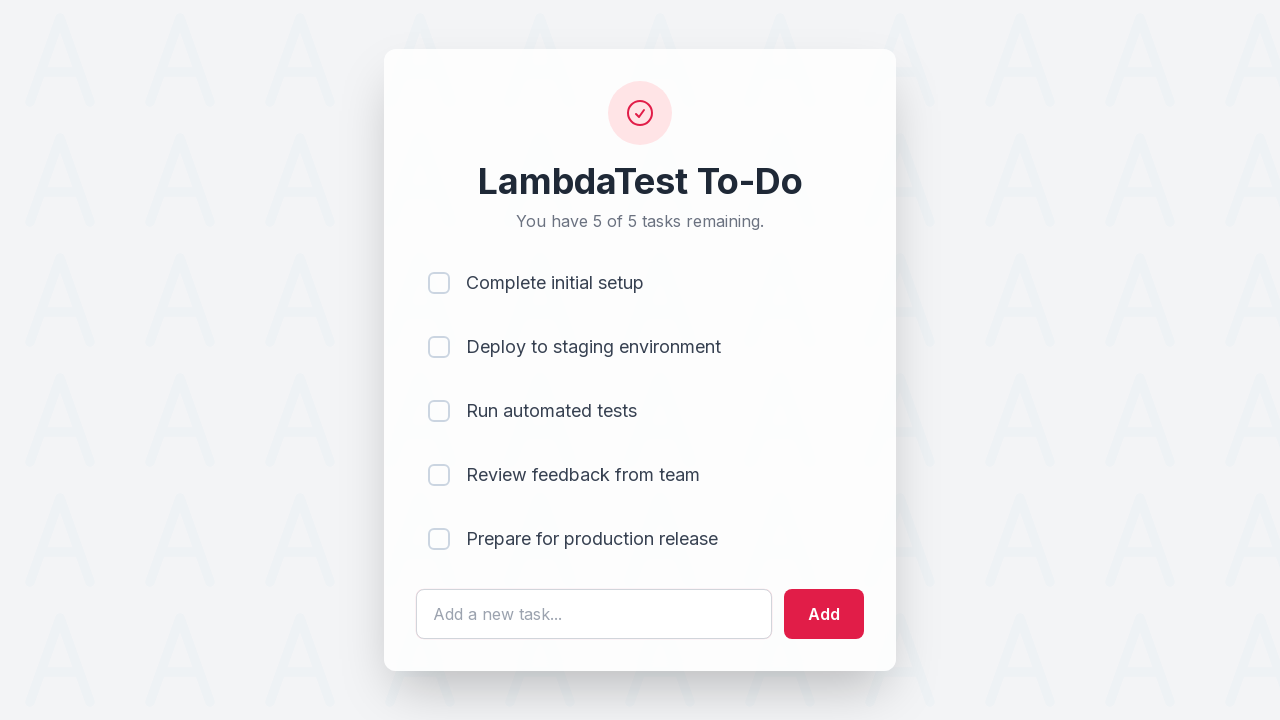

Filled input with 'Adding a new item 1' on #sampletodotext
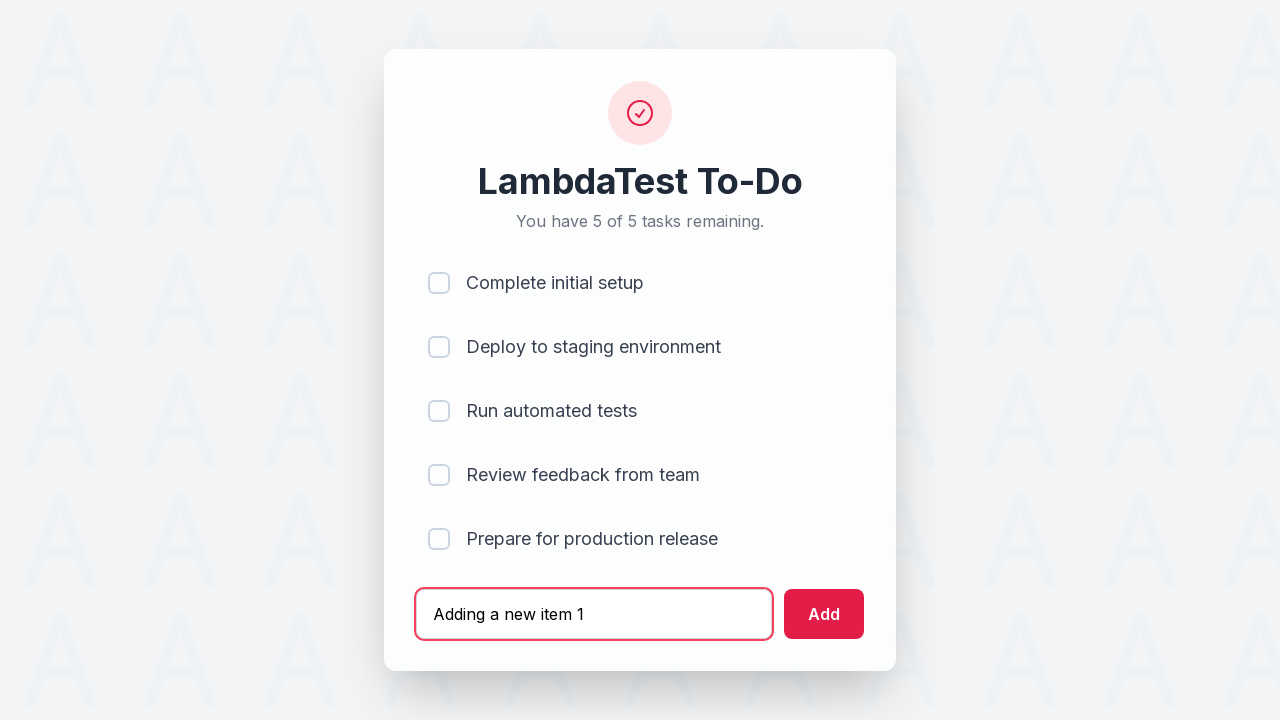

Pressed Enter to add item 1 to the list on #sampletodotext
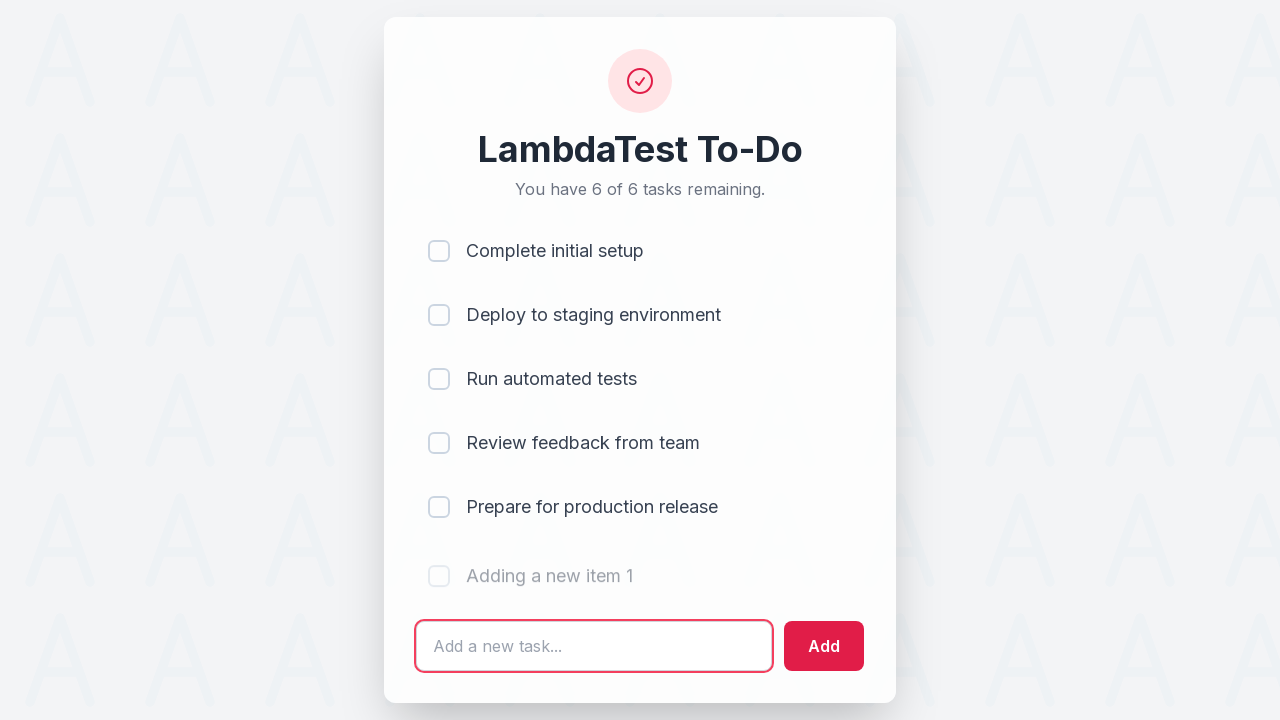

Waited 500ms for item to be added
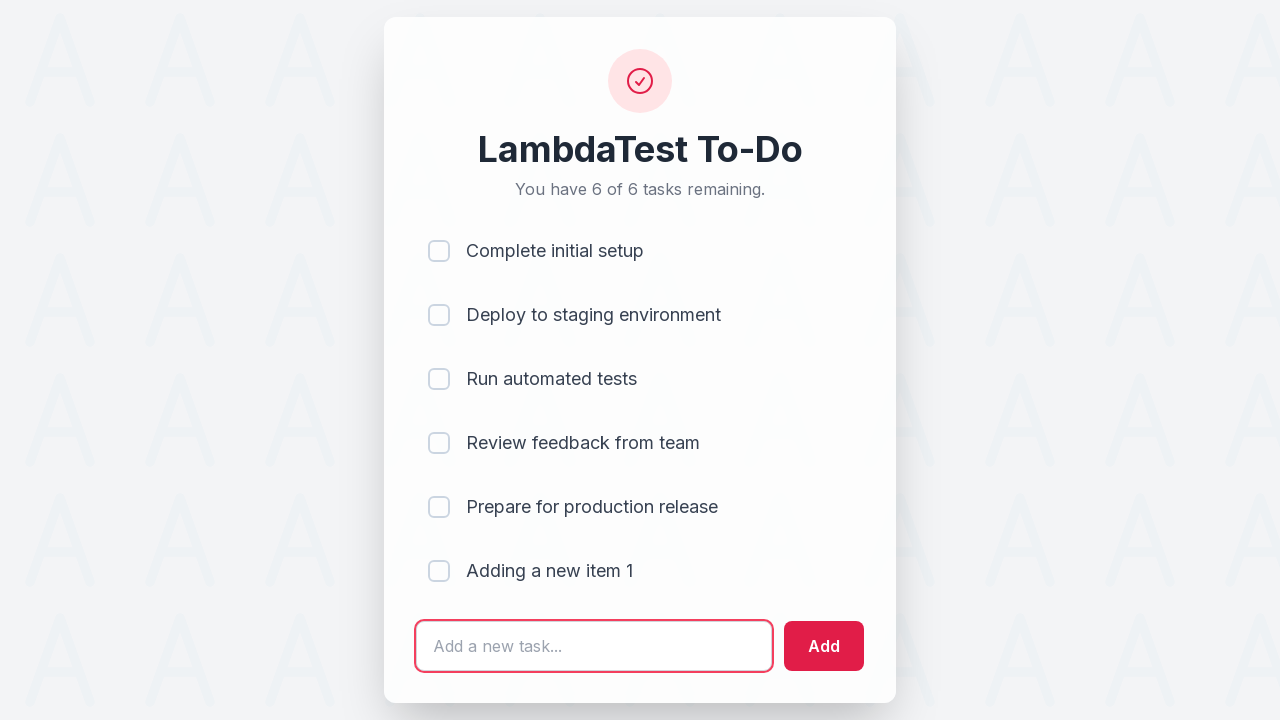

Clicked todo input field for item 2 at (594, 646) on #sampletodotext
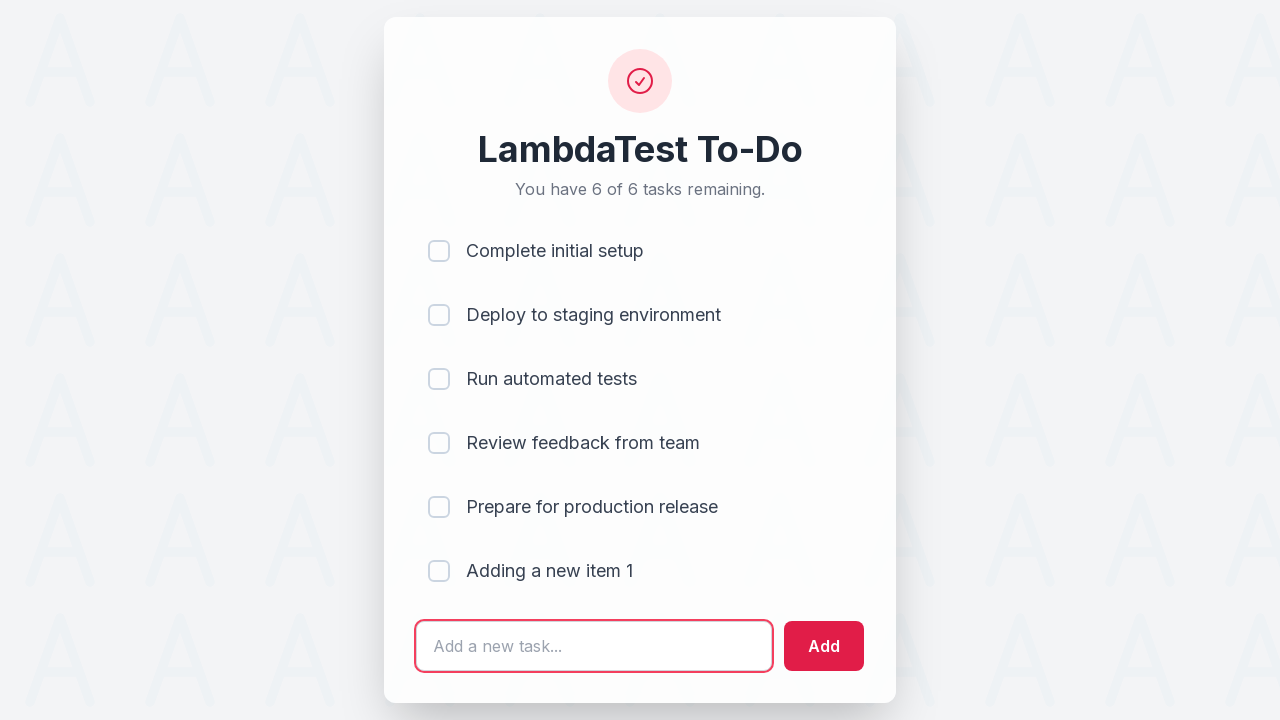

Filled input with 'Adding a new item 2' on #sampletodotext
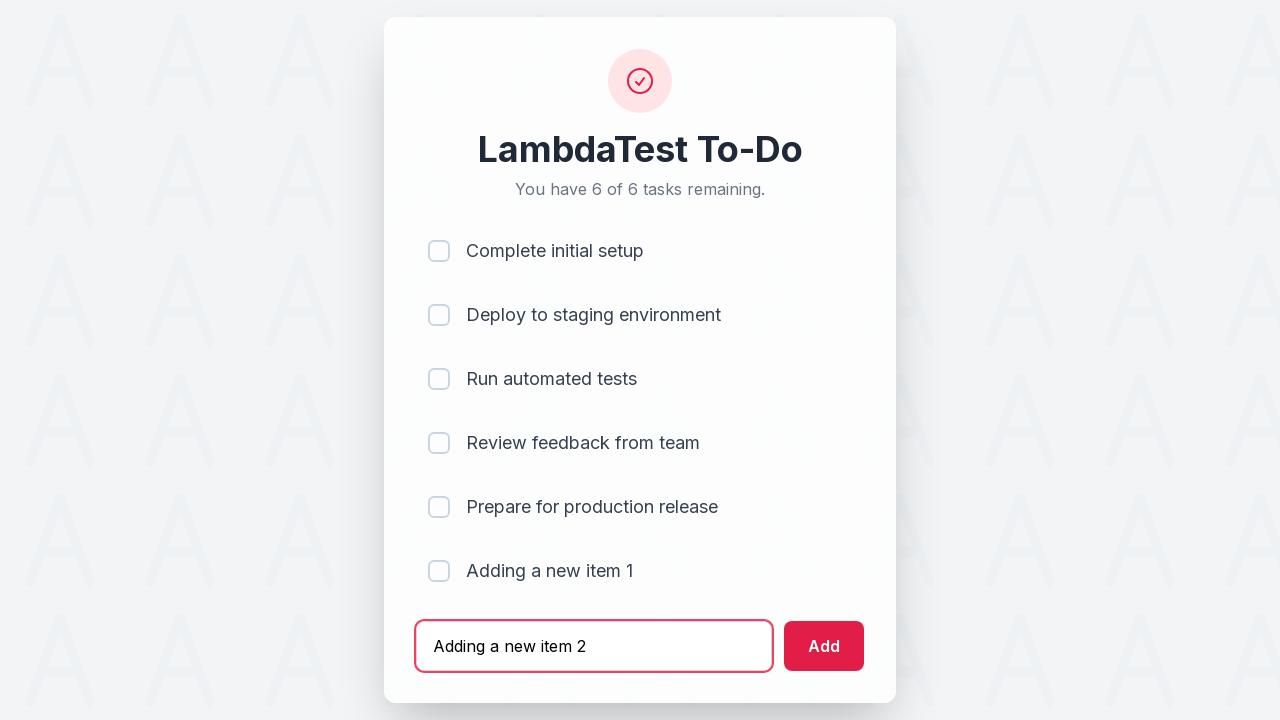

Pressed Enter to add item 2 to the list on #sampletodotext
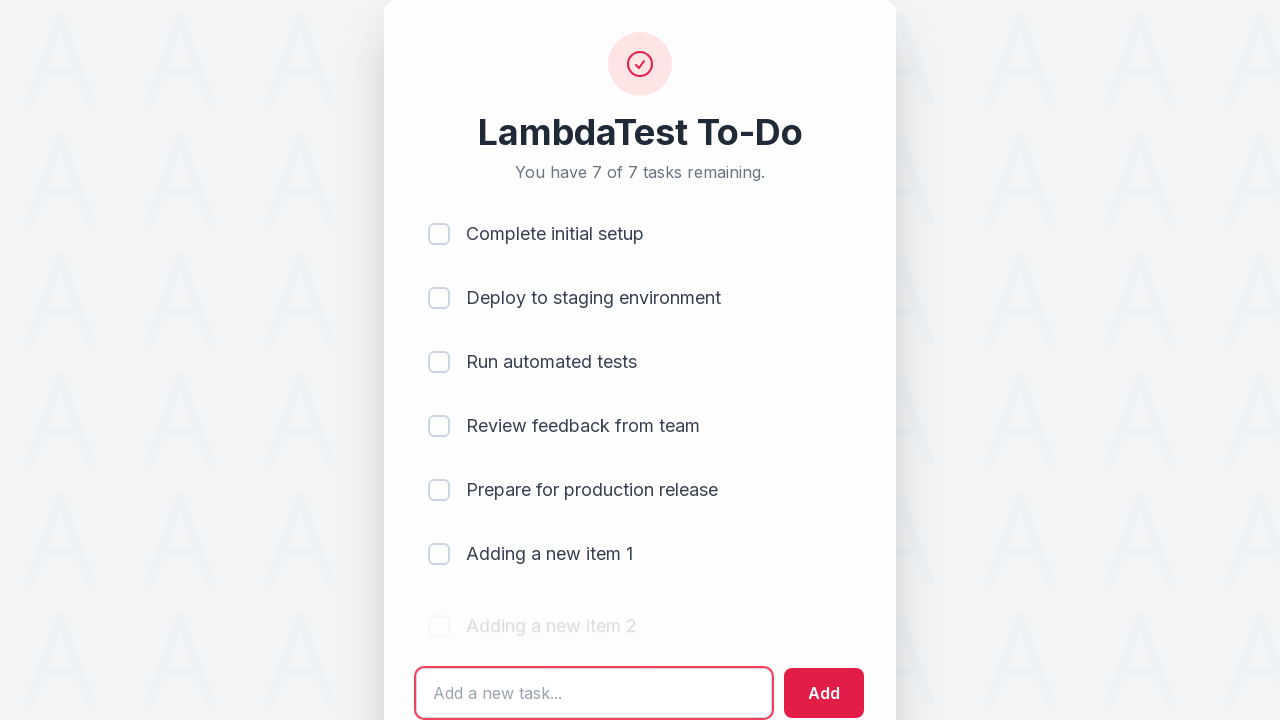

Waited 500ms for item to be added
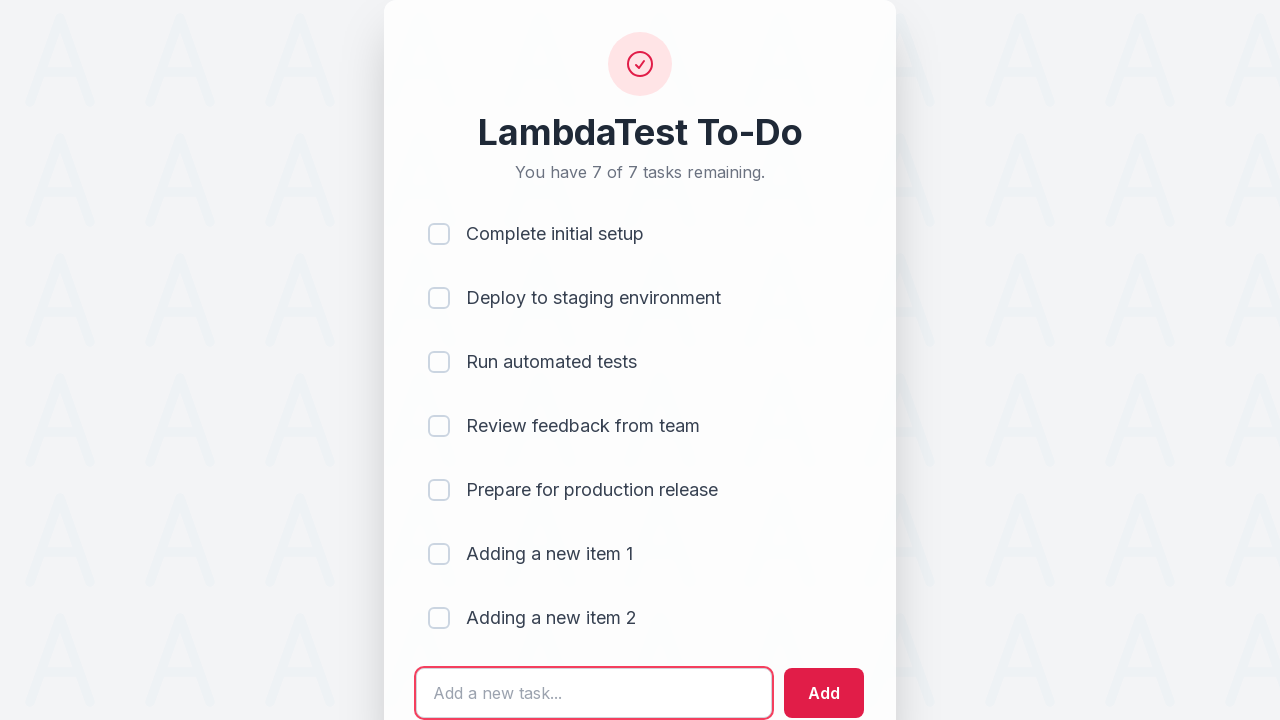

Clicked todo input field for item 3 at (594, 693) on #sampletodotext
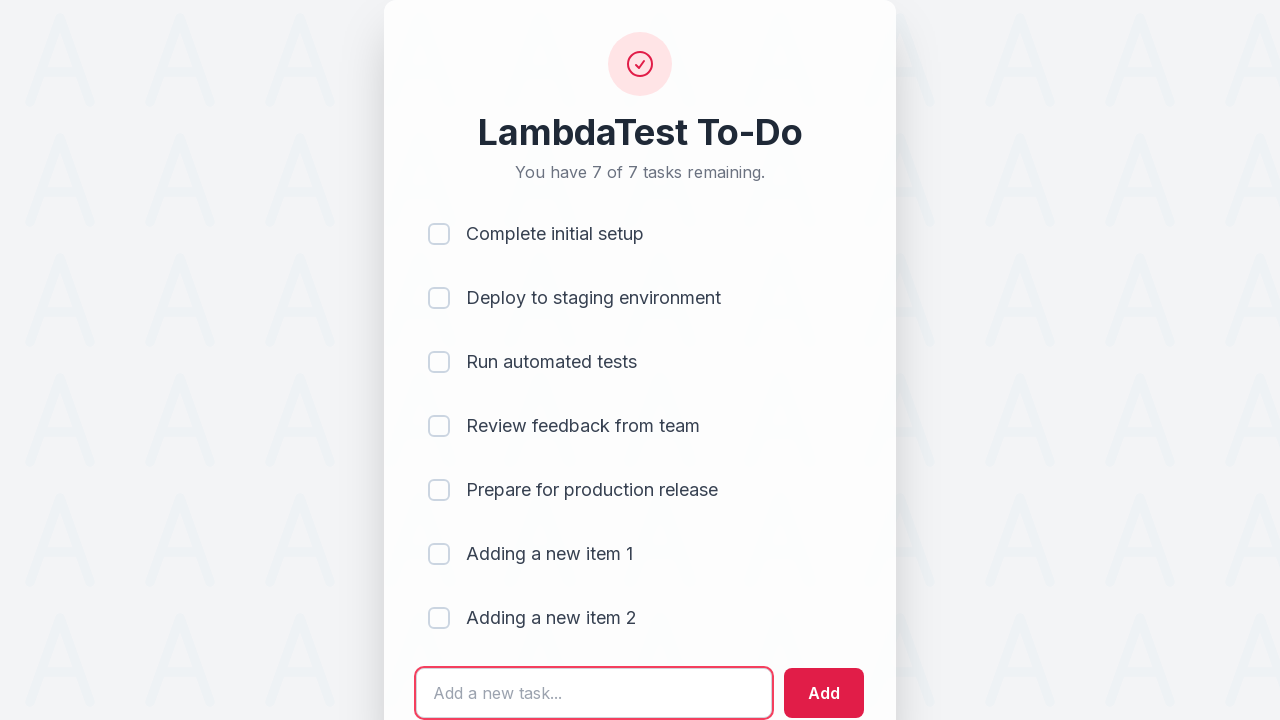

Filled input with 'Adding a new item 3' on #sampletodotext
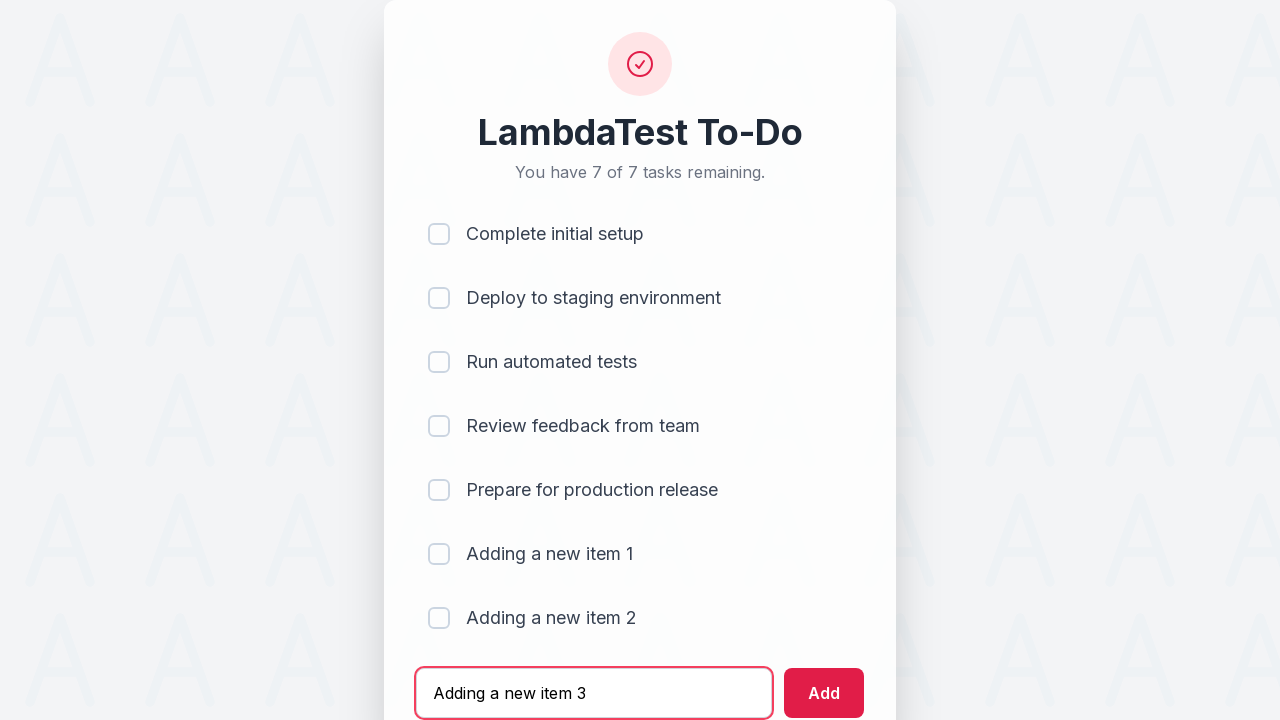

Pressed Enter to add item 3 to the list on #sampletodotext
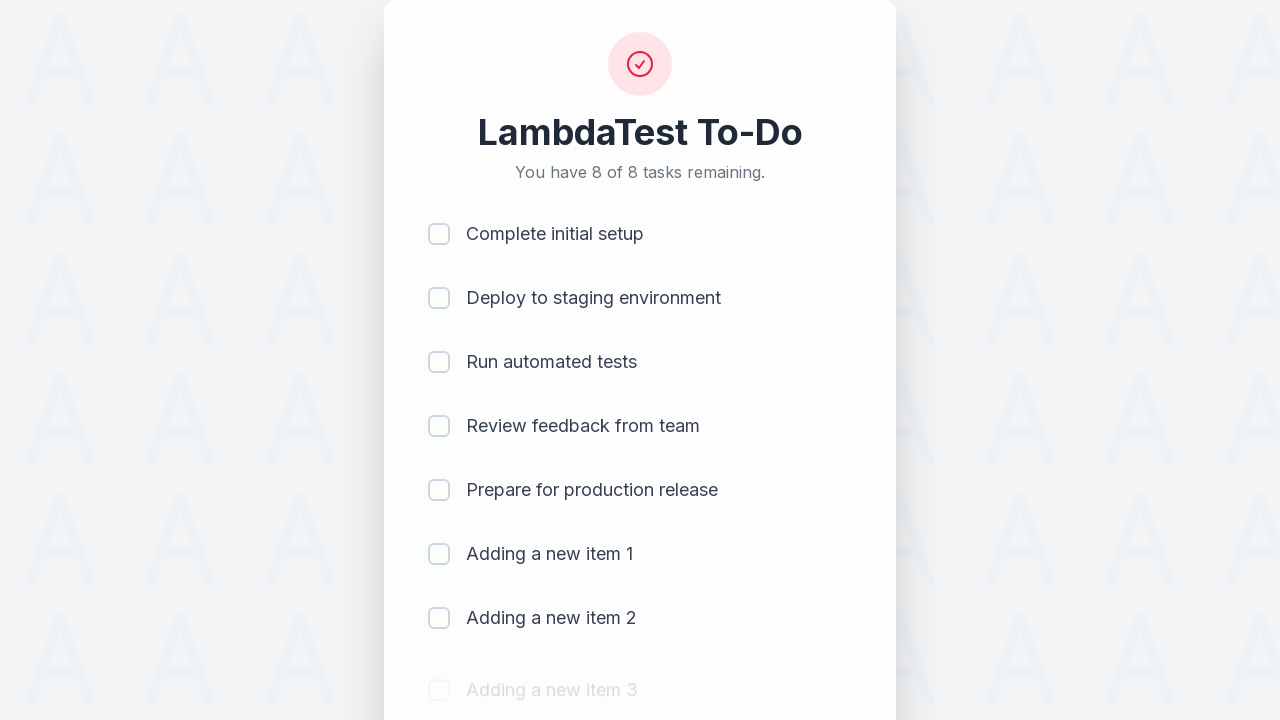

Waited 500ms for item to be added
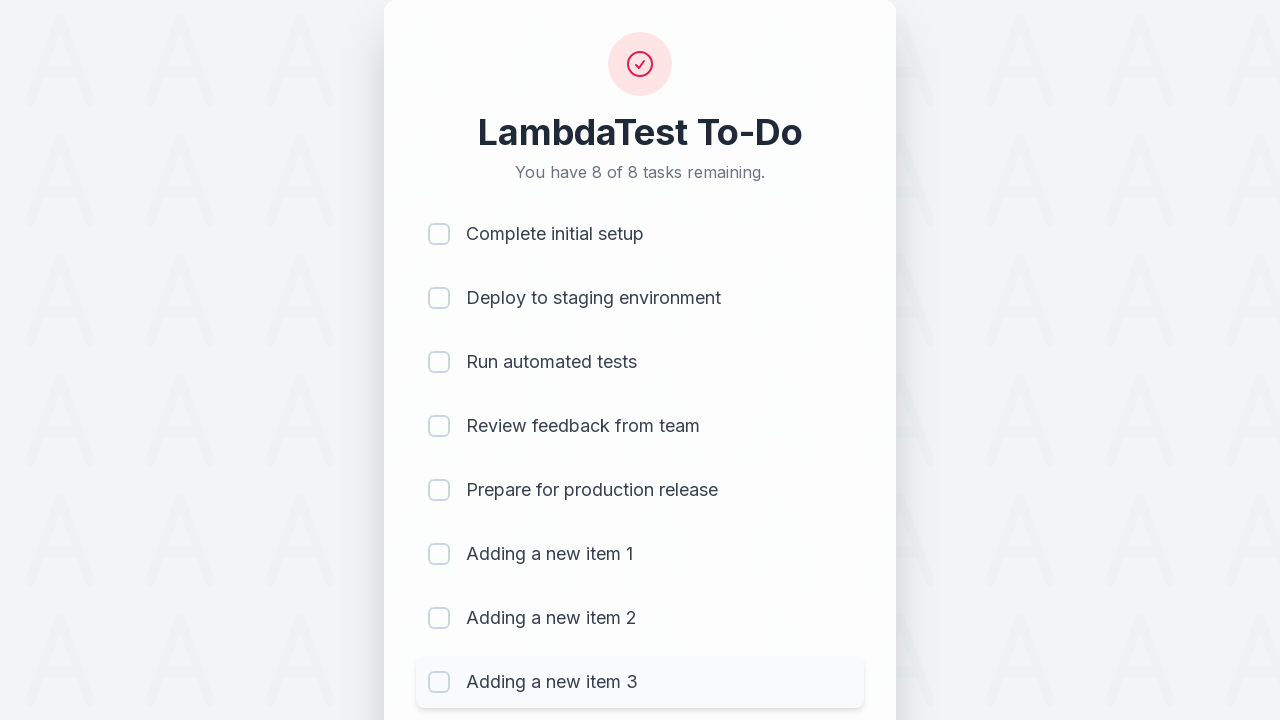

Clicked todo input field for item 4 at (594, 663) on #sampletodotext
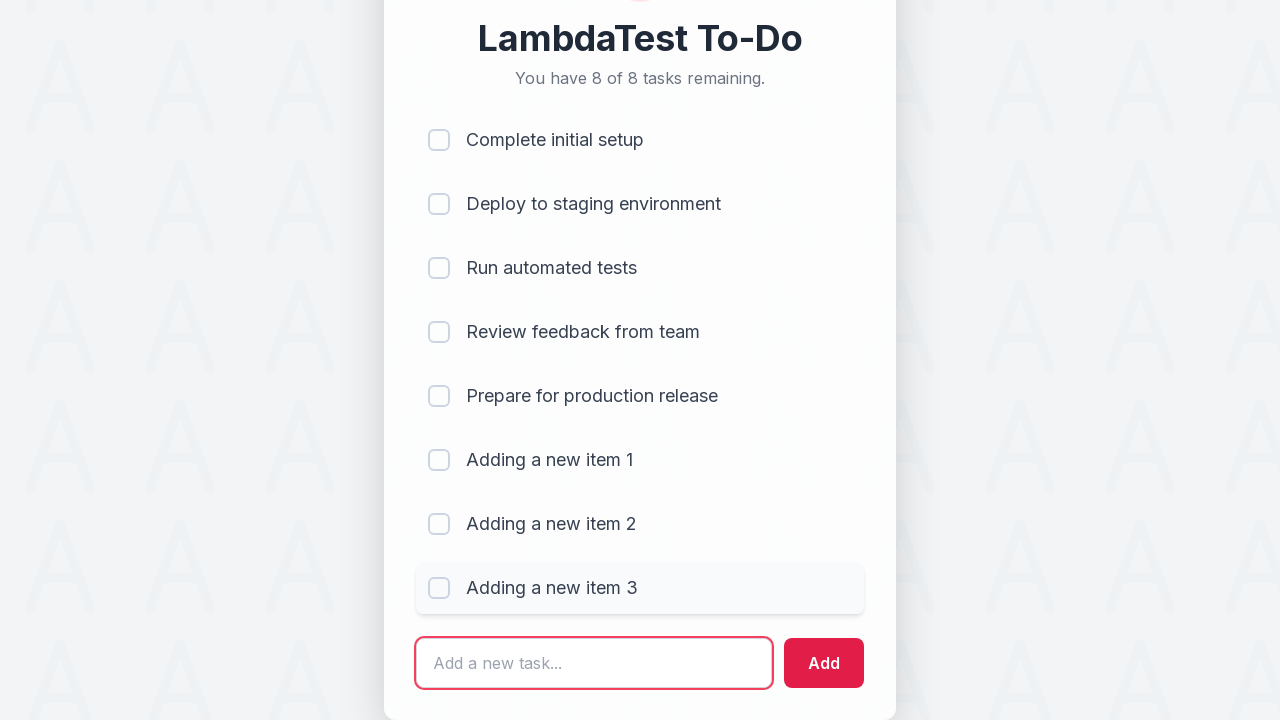

Filled input with 'Adding a new item 4' on #sampletodotext
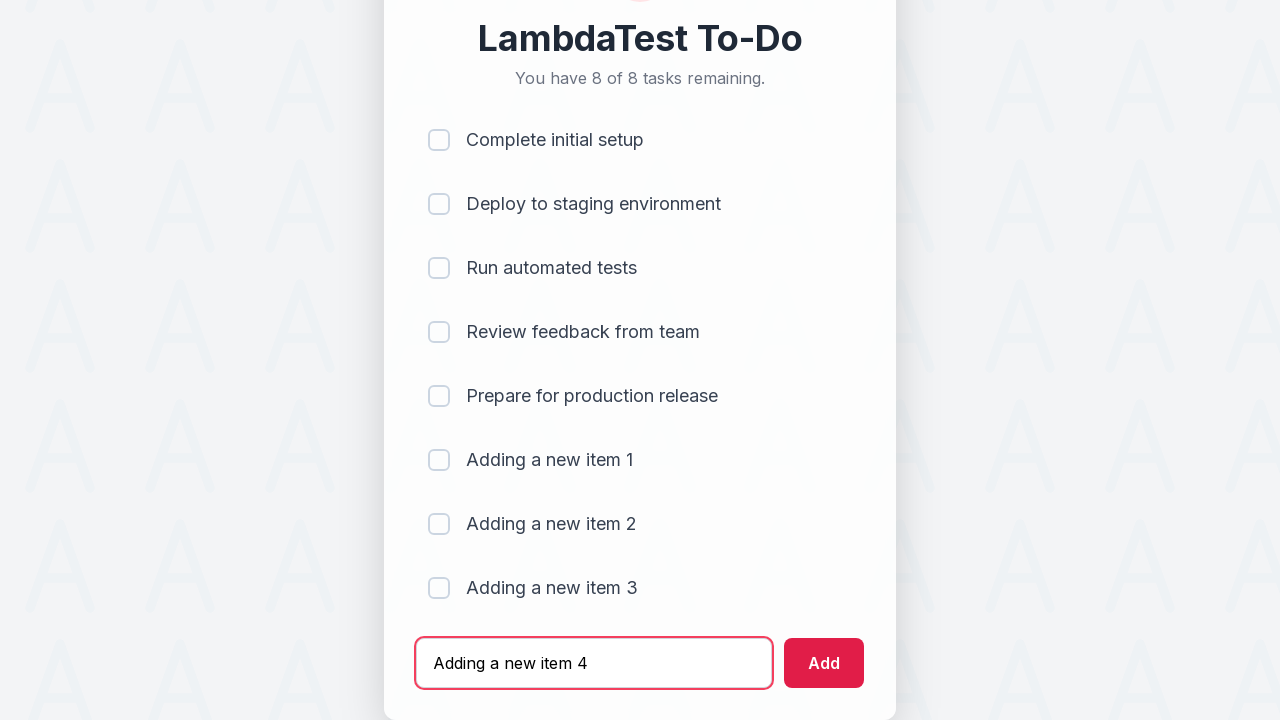

Pressed Enter to add item 4 to the list on #sampletodotext
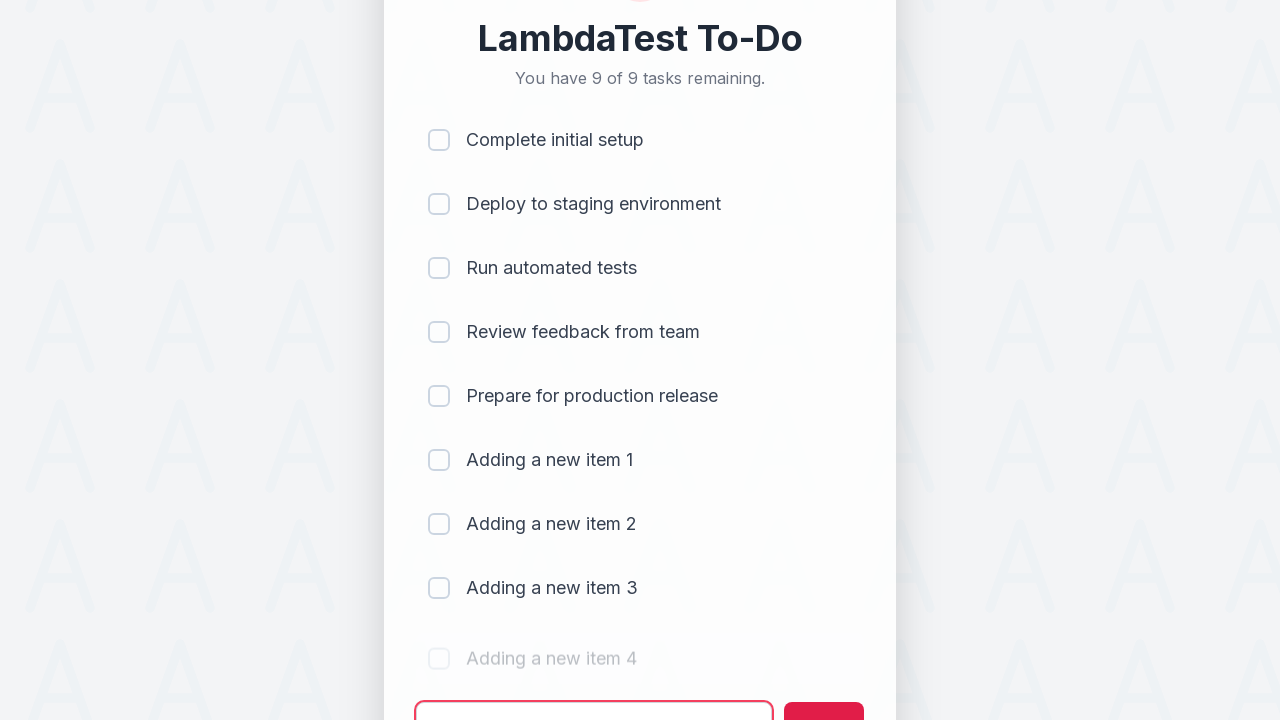

Waited 500ms for item to be added
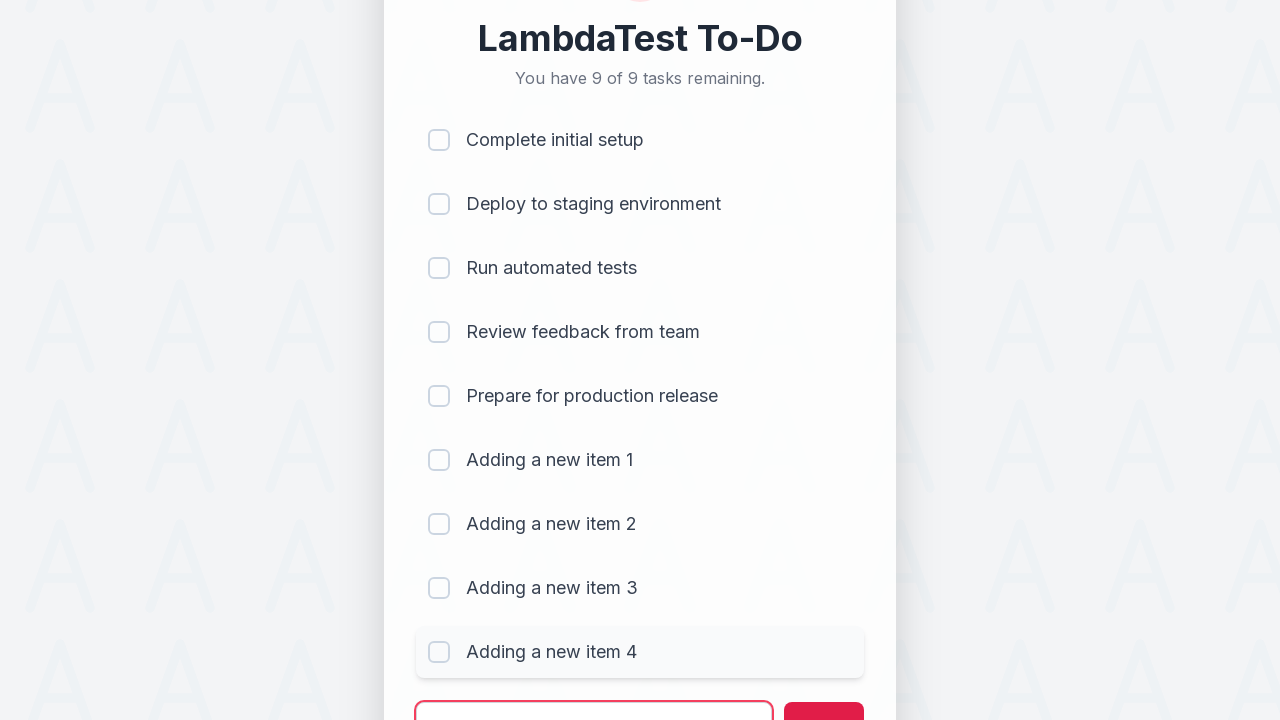

Clicked todo input field for item 5 at (594, 695) on #sampletodotext
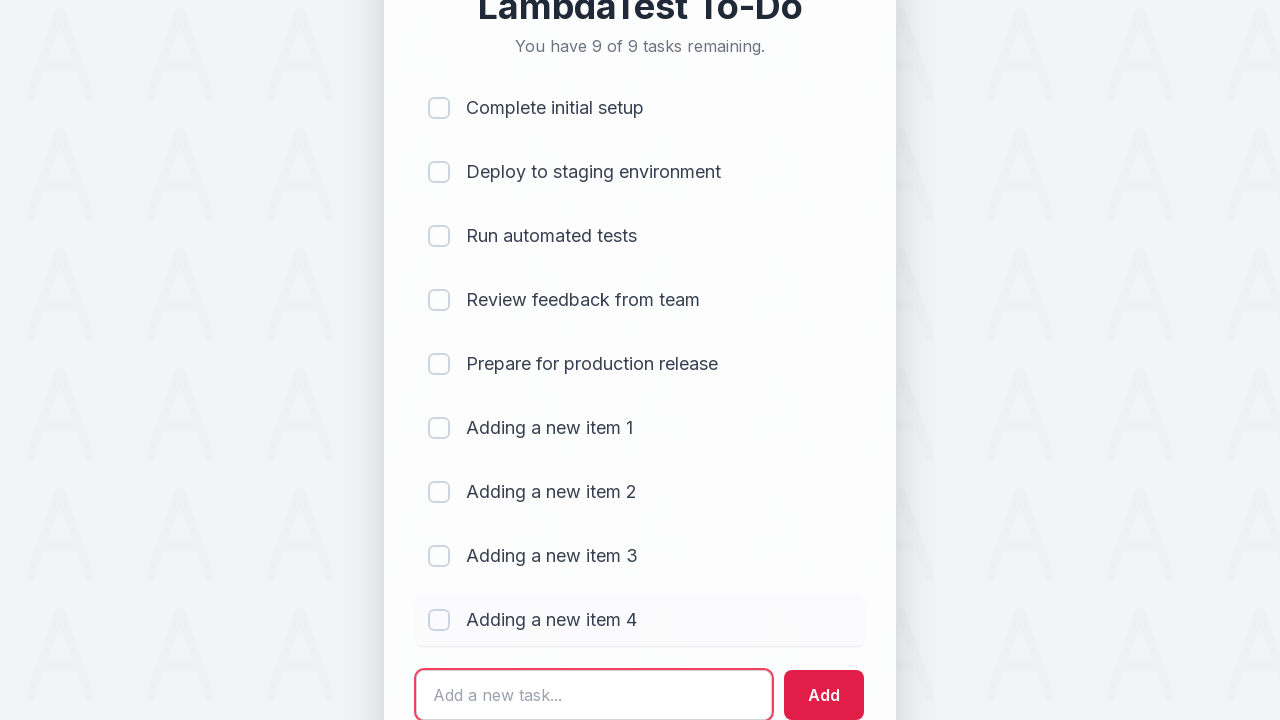

Filled input with 'Adding a new item 5' on #sampletodotext
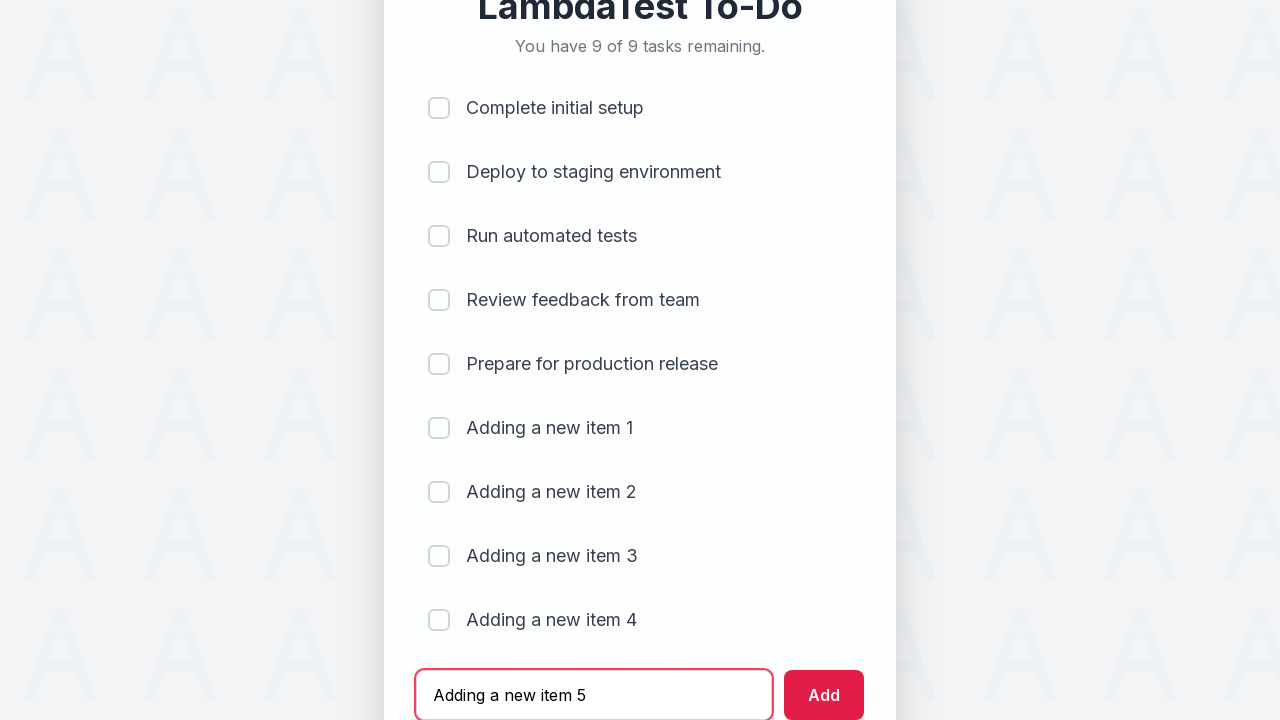

Pressed Enter to add item 5 to the list on #sampletodotext
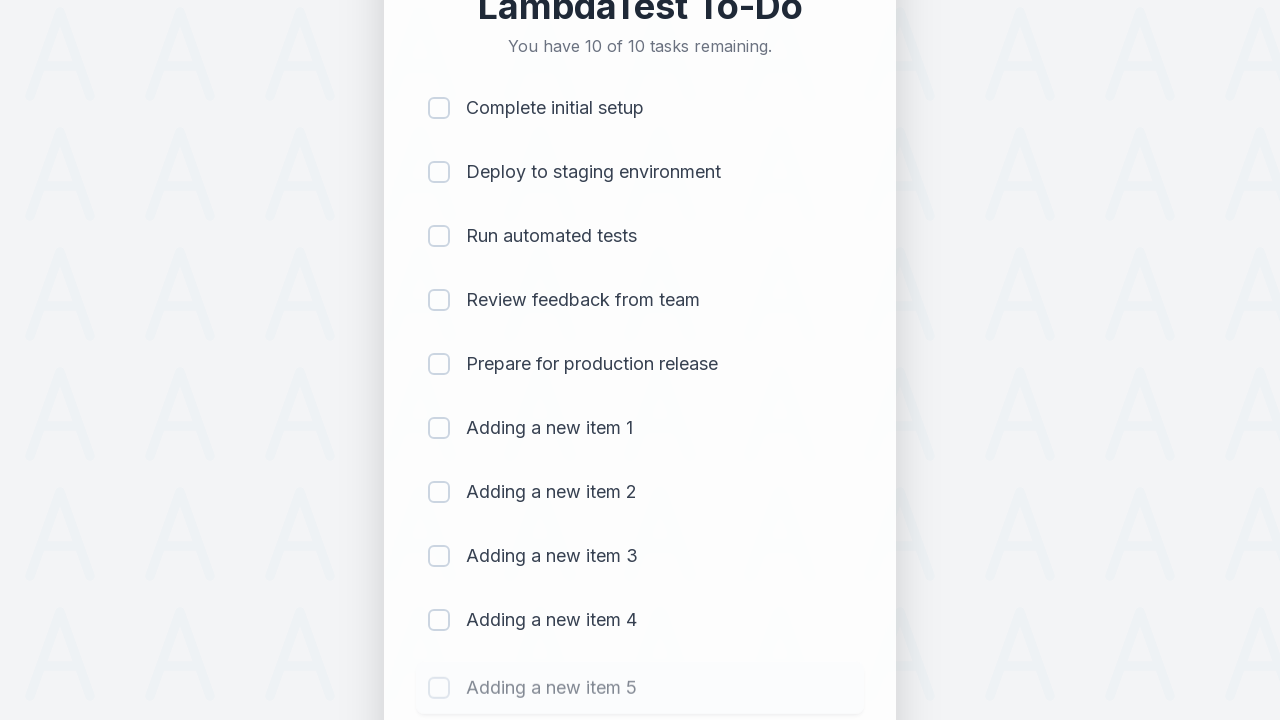

Waited 500ms for item to be added
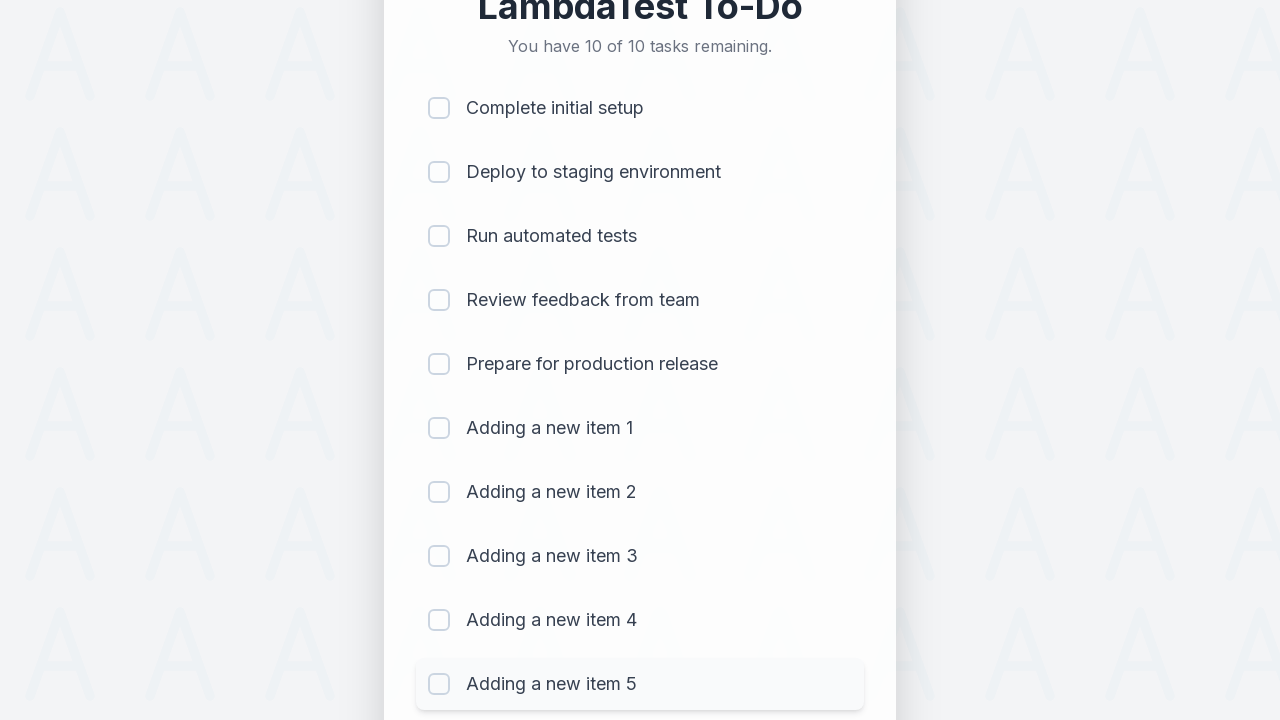

Clicked checkbox for item 1 at (439, 108) on (//input[@type='checkbox'])[1]
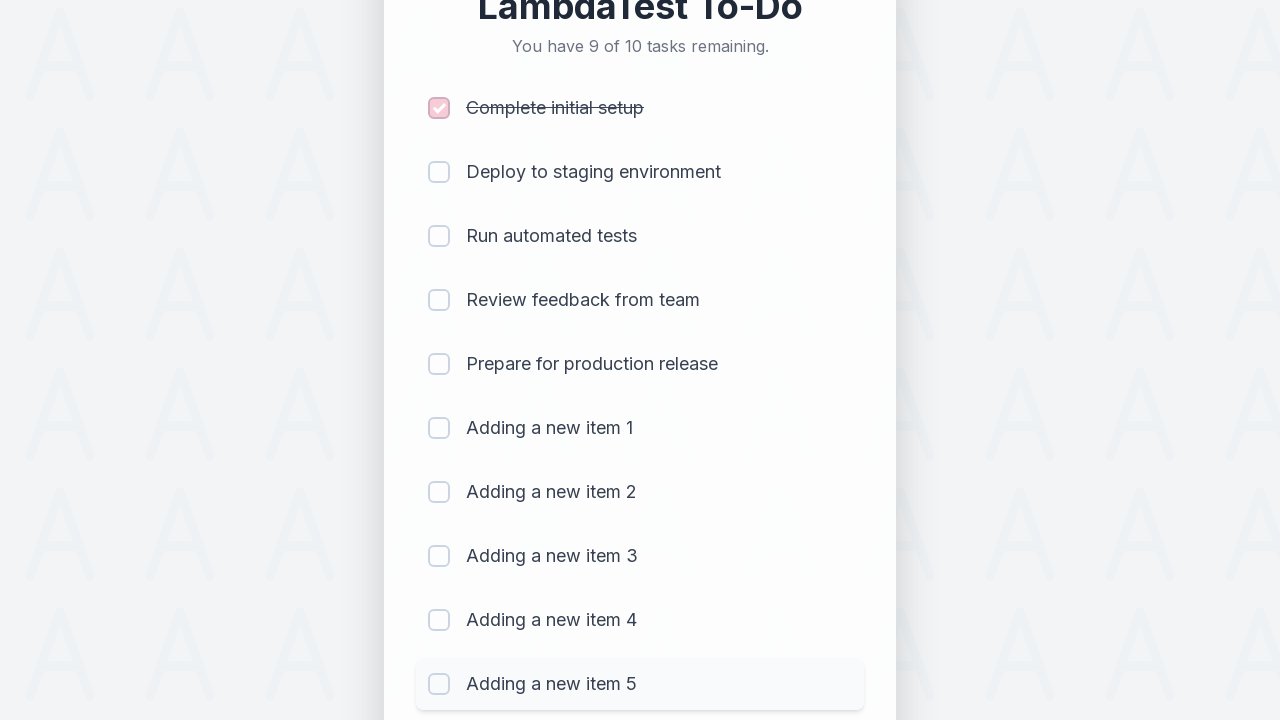

Waited 300ms for item 1 to be marked as completed
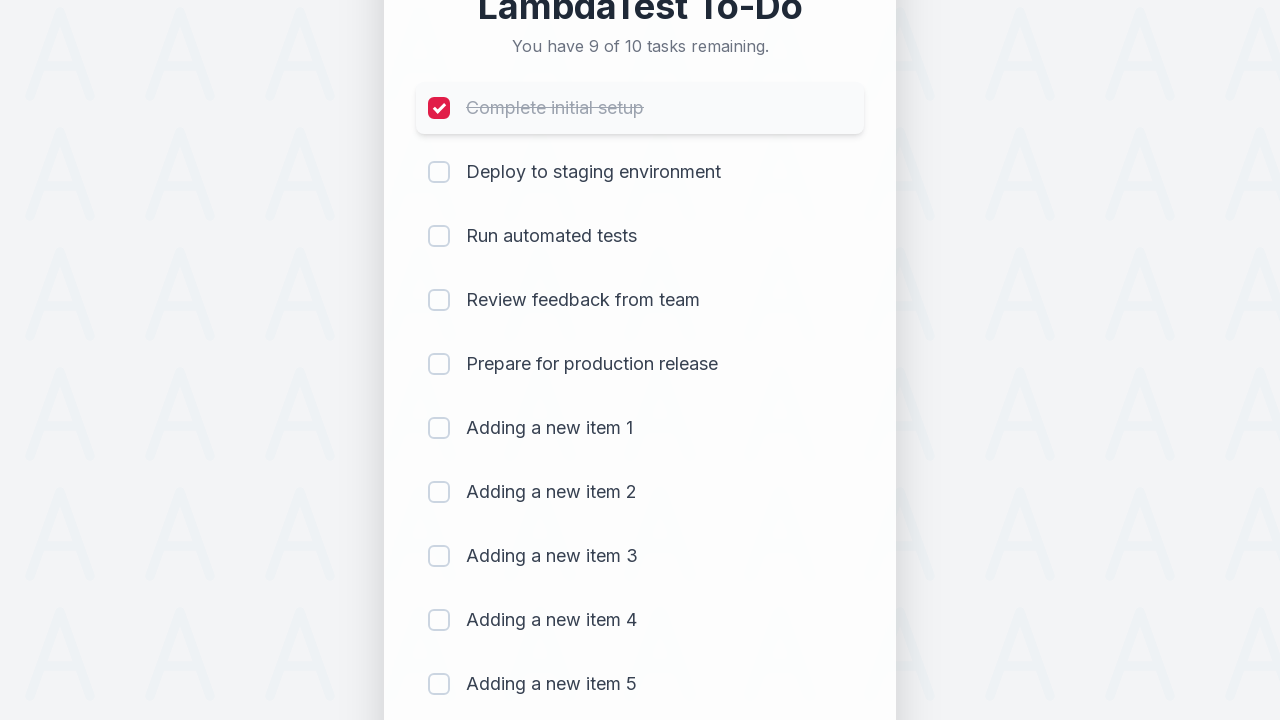

Clicked checkbox for item 2 at (439, 172) on (//input[@type='checkbox'])[2]
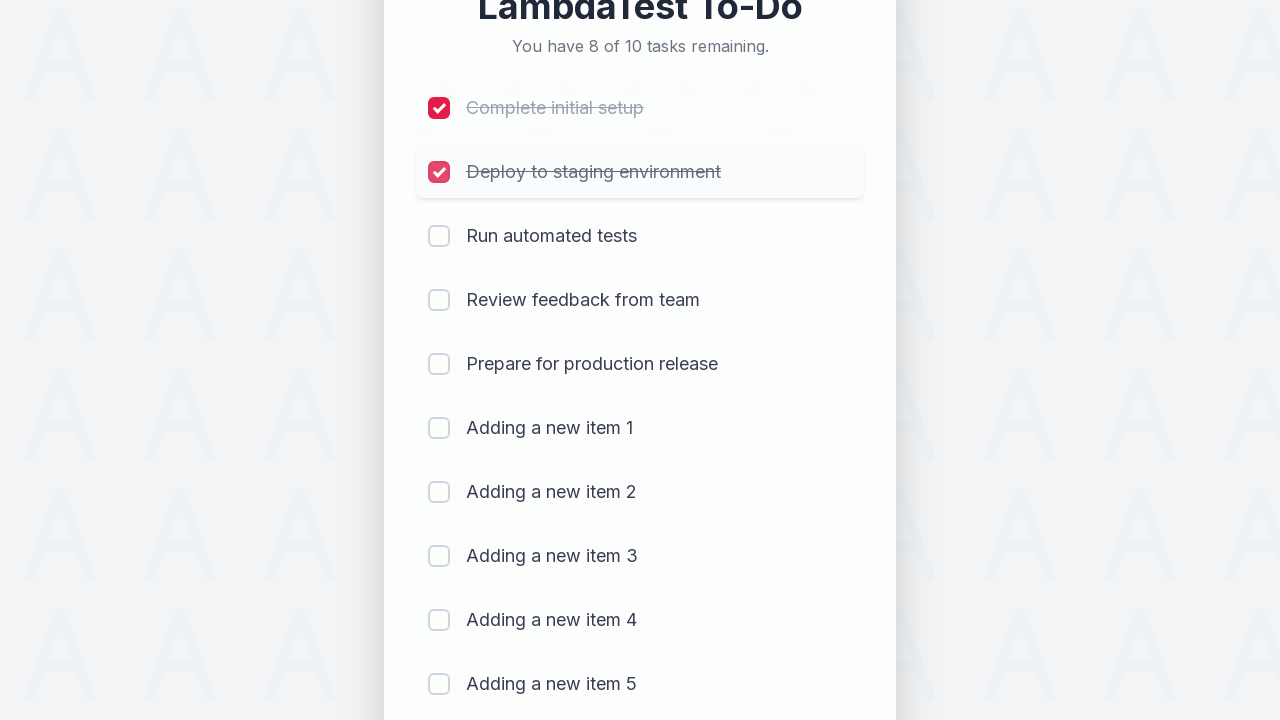

Waited 300ms for item 2 to be marked as completed
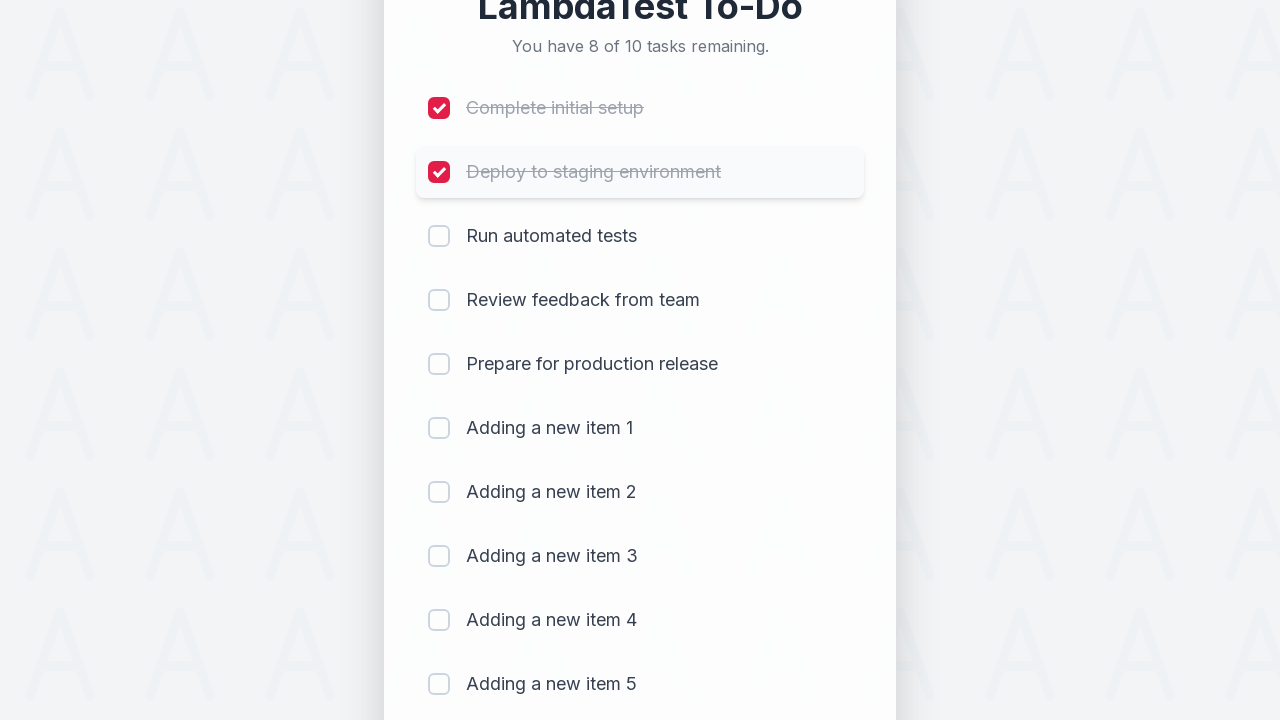

Clicked checkbox for item 3 at (439, 236) on (//input[@type='checkbox'])[3]
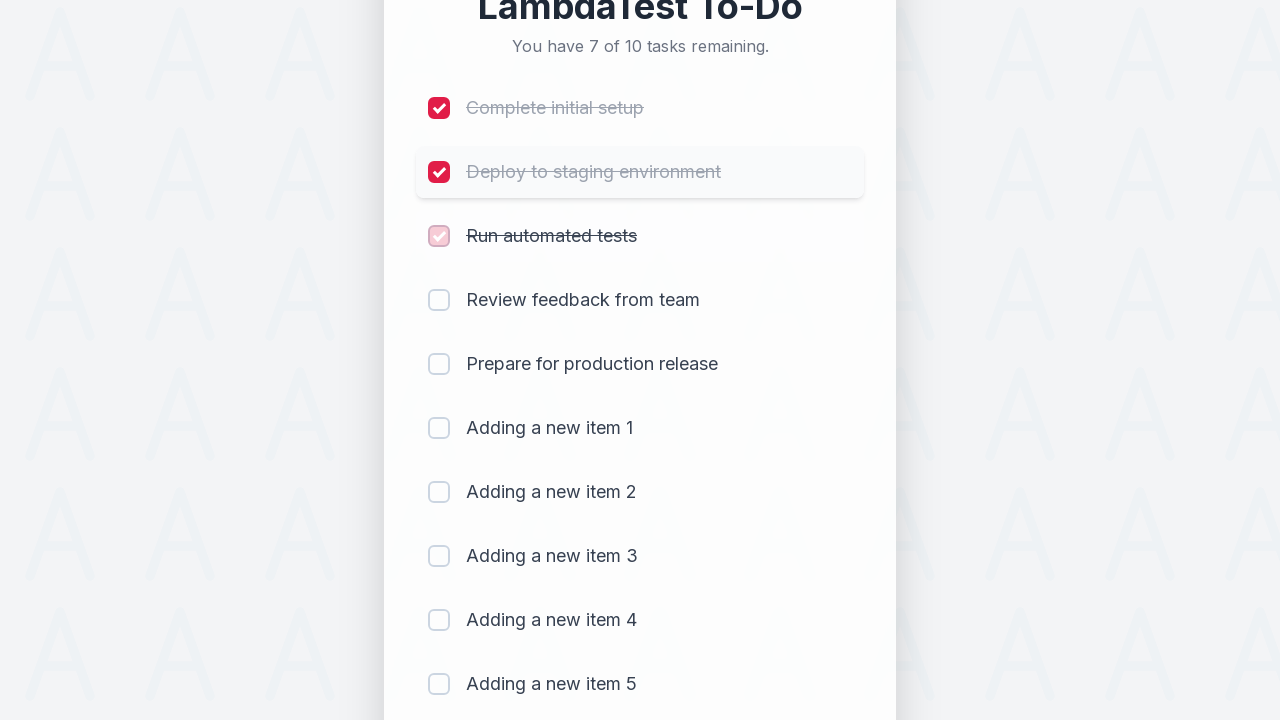

Waited 300ms for item 3 to be marked as completed
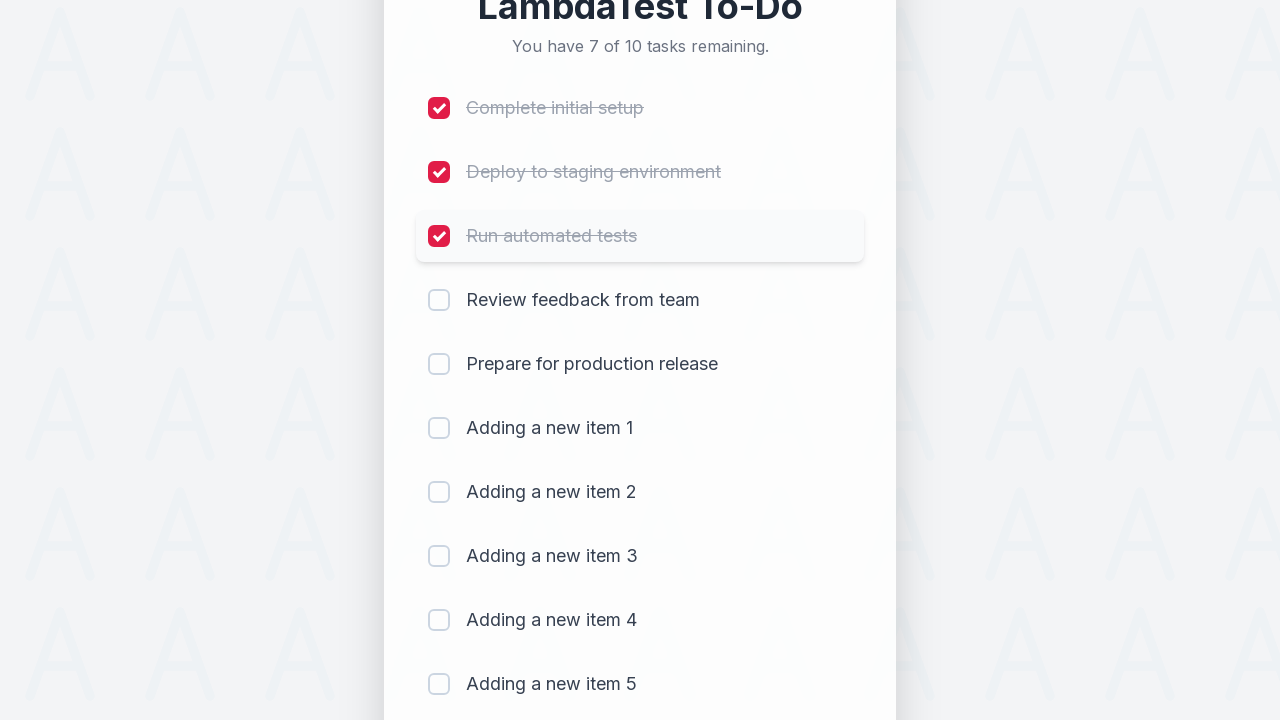

Clicked checkbox for item 4 at (439, 300) on (//input[@type='checkbox'])[4]
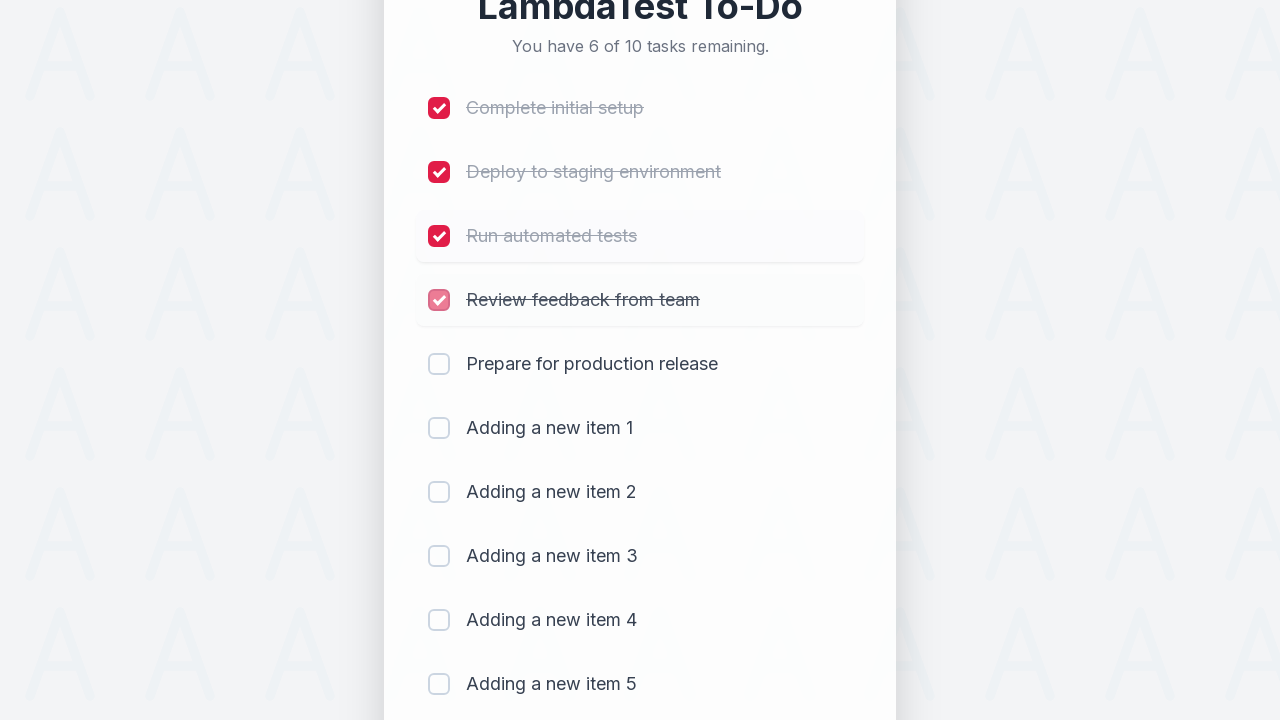

Waited 300ms for item 4 to be marked as completed
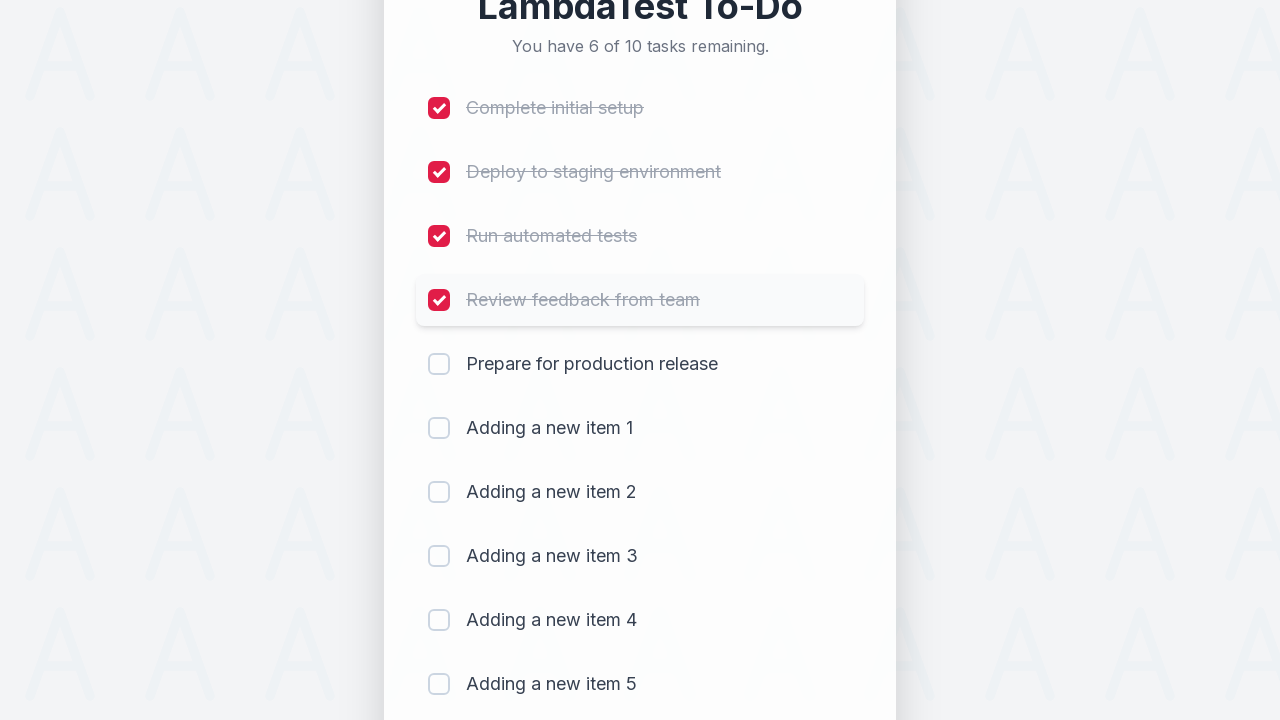

Clicked checkbox for item 5 at (439, 364) on (//input[@type='checkbox'])[5]
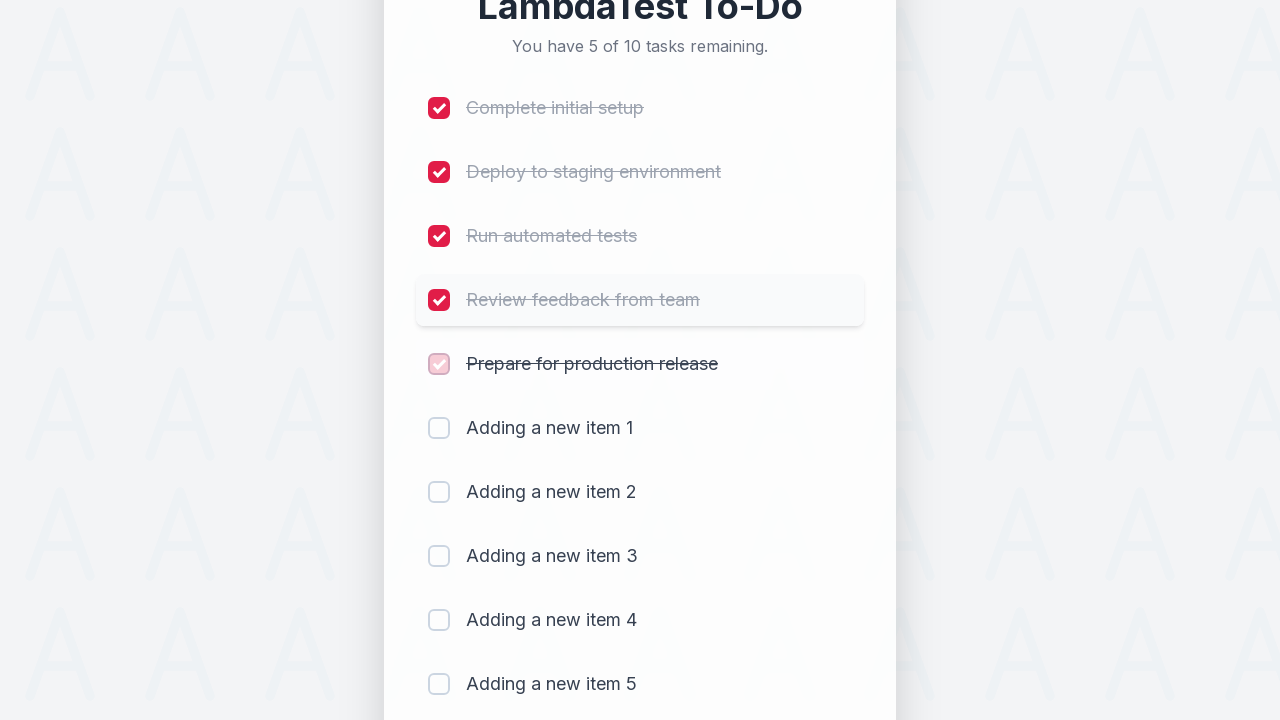

Waited 300ms for item 5 to be marked as completed
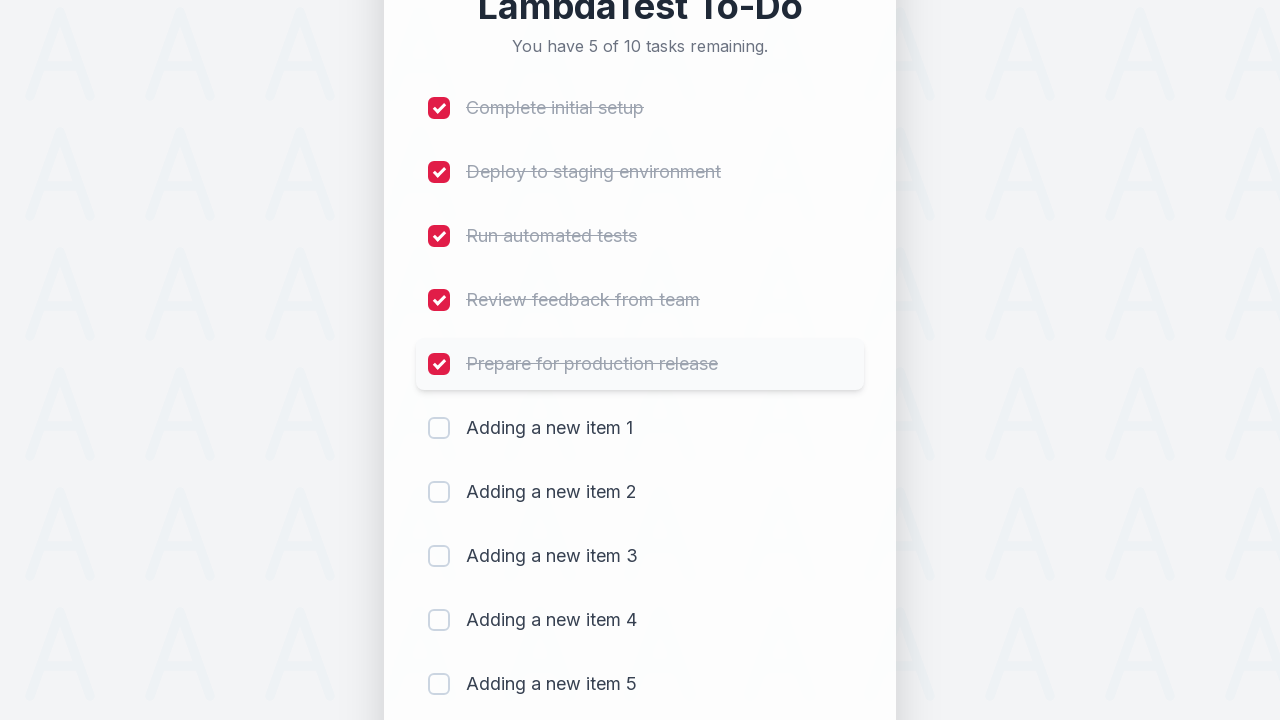

Clicked checkbox for item 6 at (439, 428) on (//input[@type='checkbox'])[6]
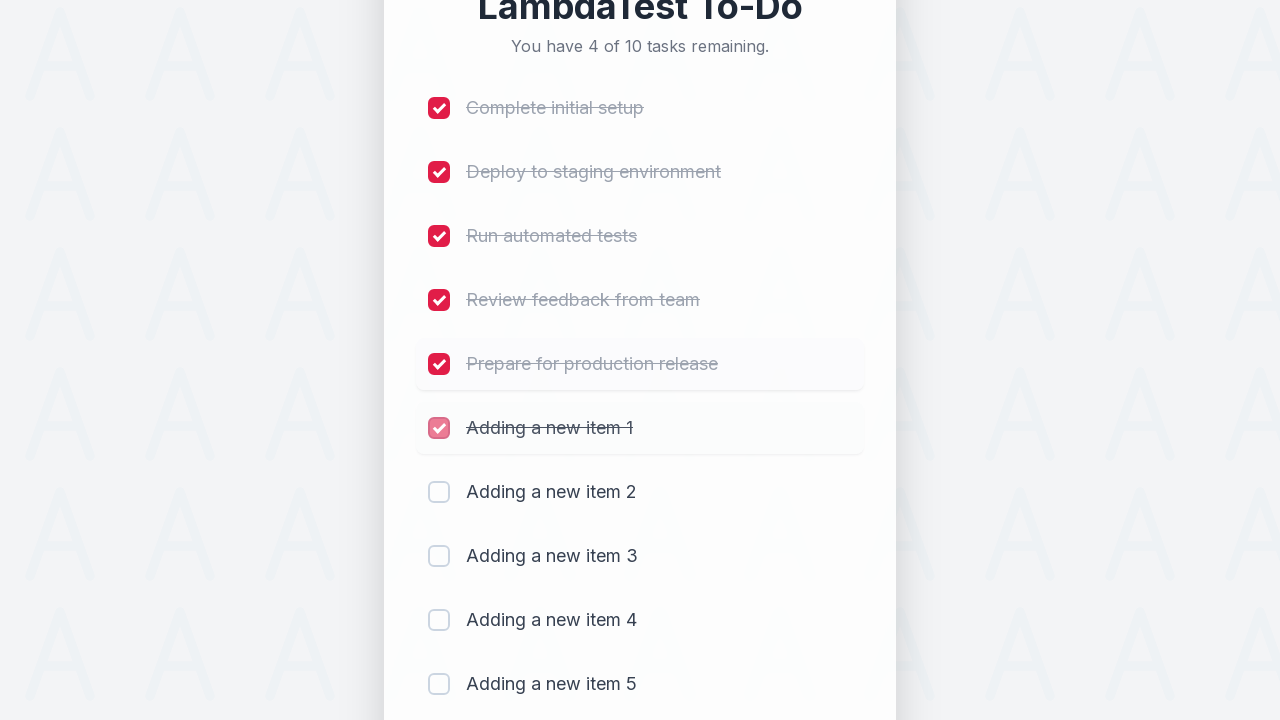

Waited 300ms for item 6 to be marked as completed
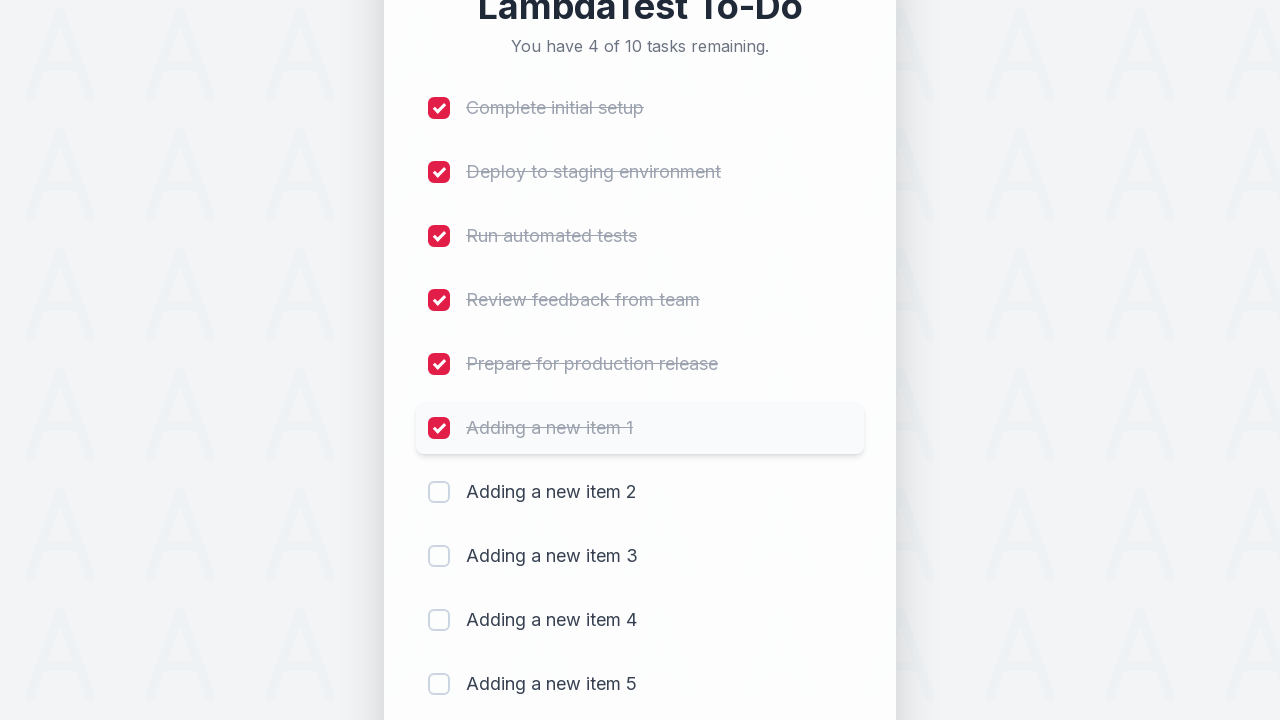

Clicked checkbox for item 7 at (439, 492) on (//input[@type='checkbox'])[7]
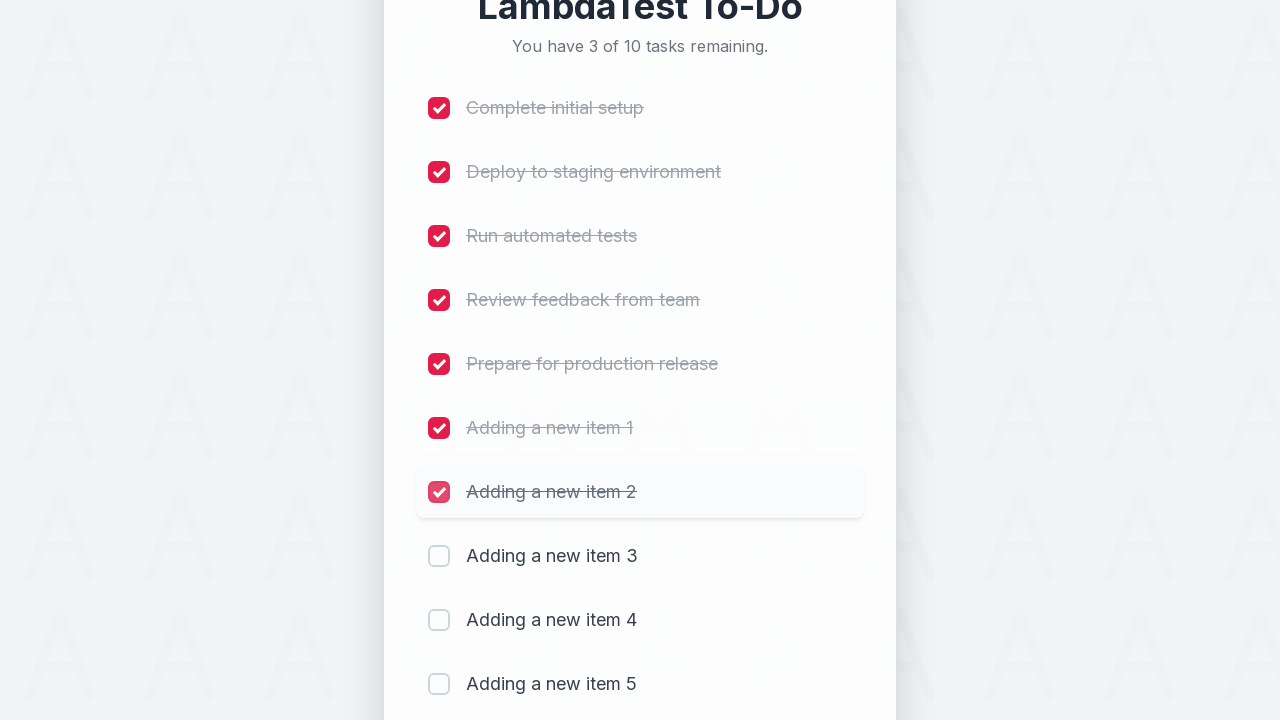

Waited 300ms for item 7 to be marked as completed
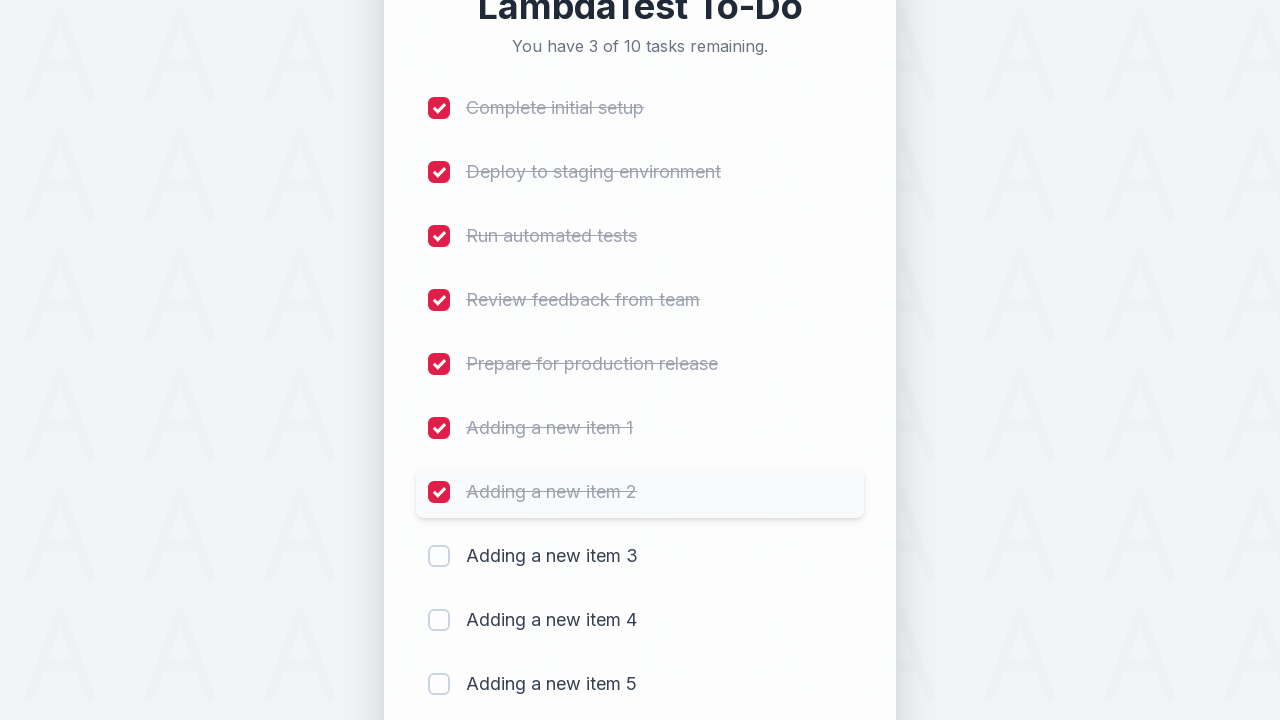

Clicked checkbox for item 8 at (439, 556) on (//input[@type='checkbox'])[8]
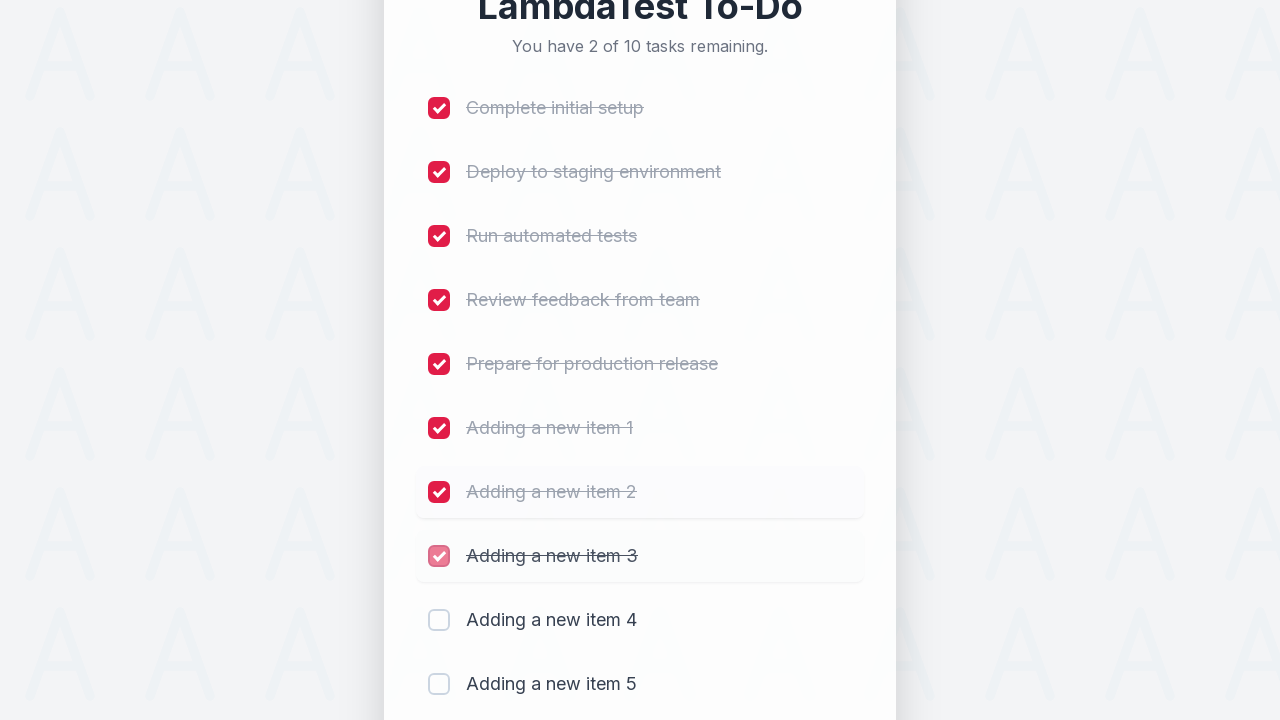

Waited 300ms for item 8 to be marked as completed
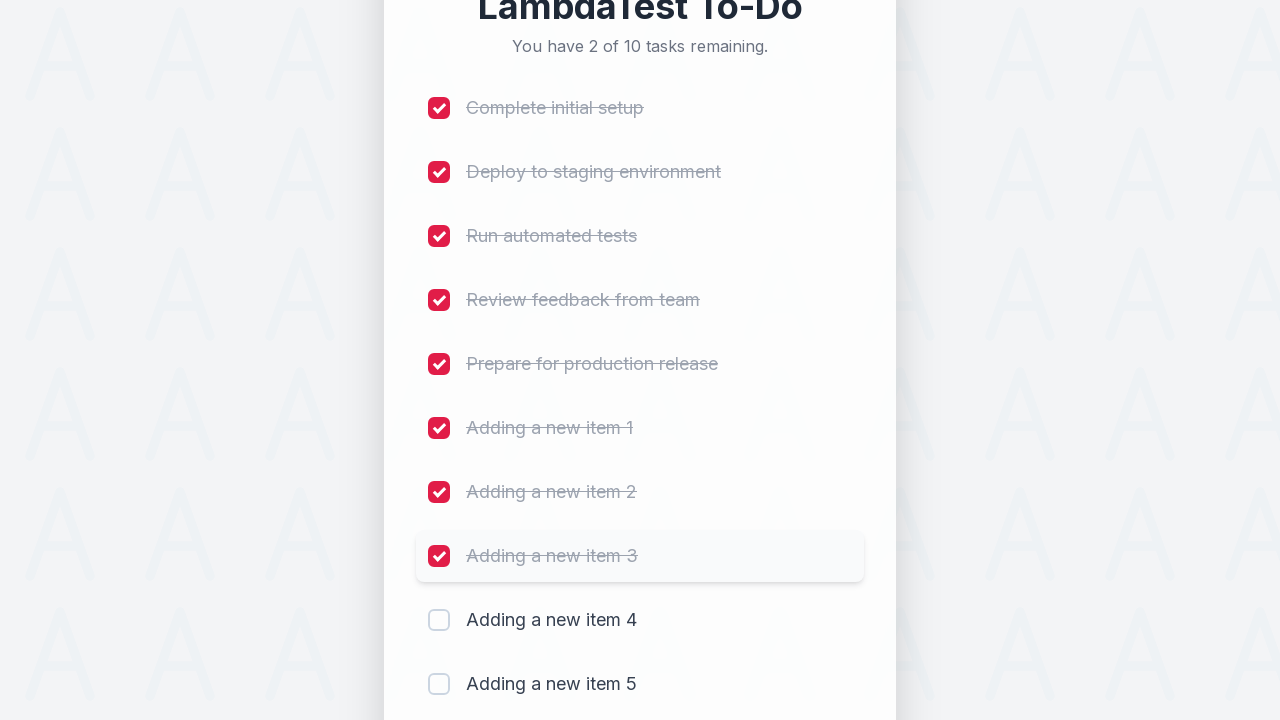

Clicked checkbox for item 9 at (439, 620) on (//input[@type='checkbox'])[9]
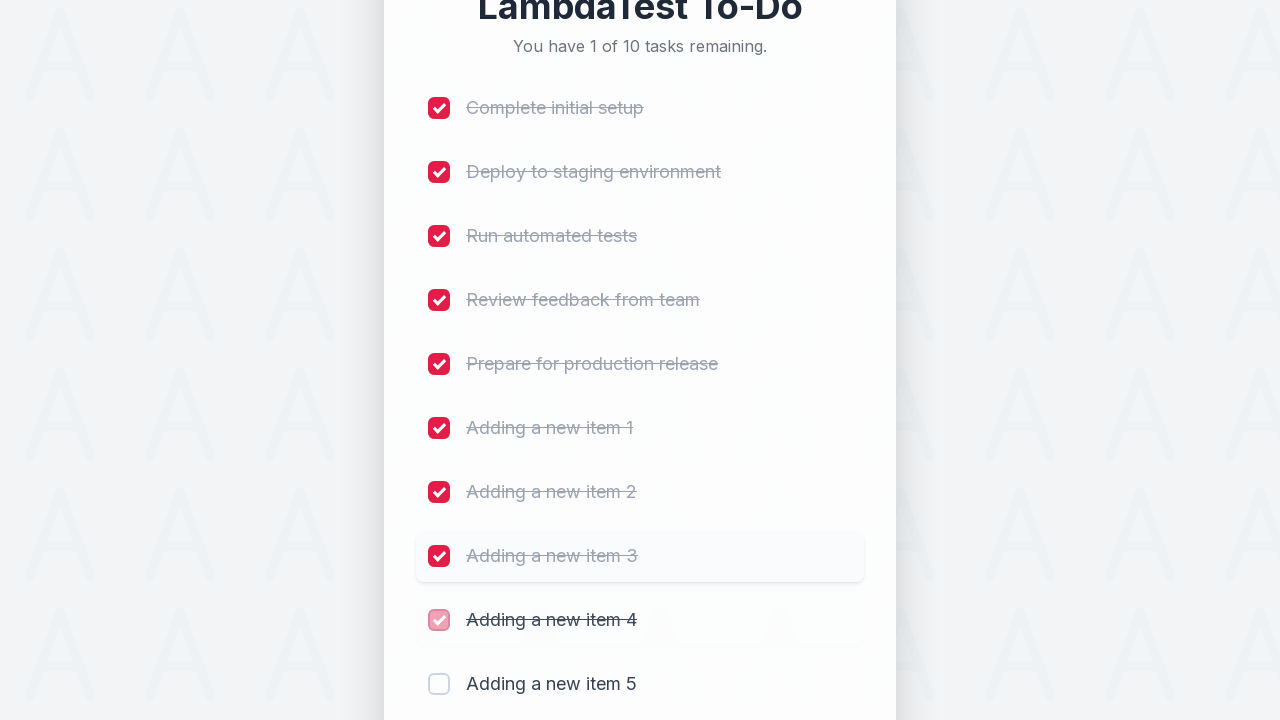

Waited 300ms for item 9 to be marked as completed
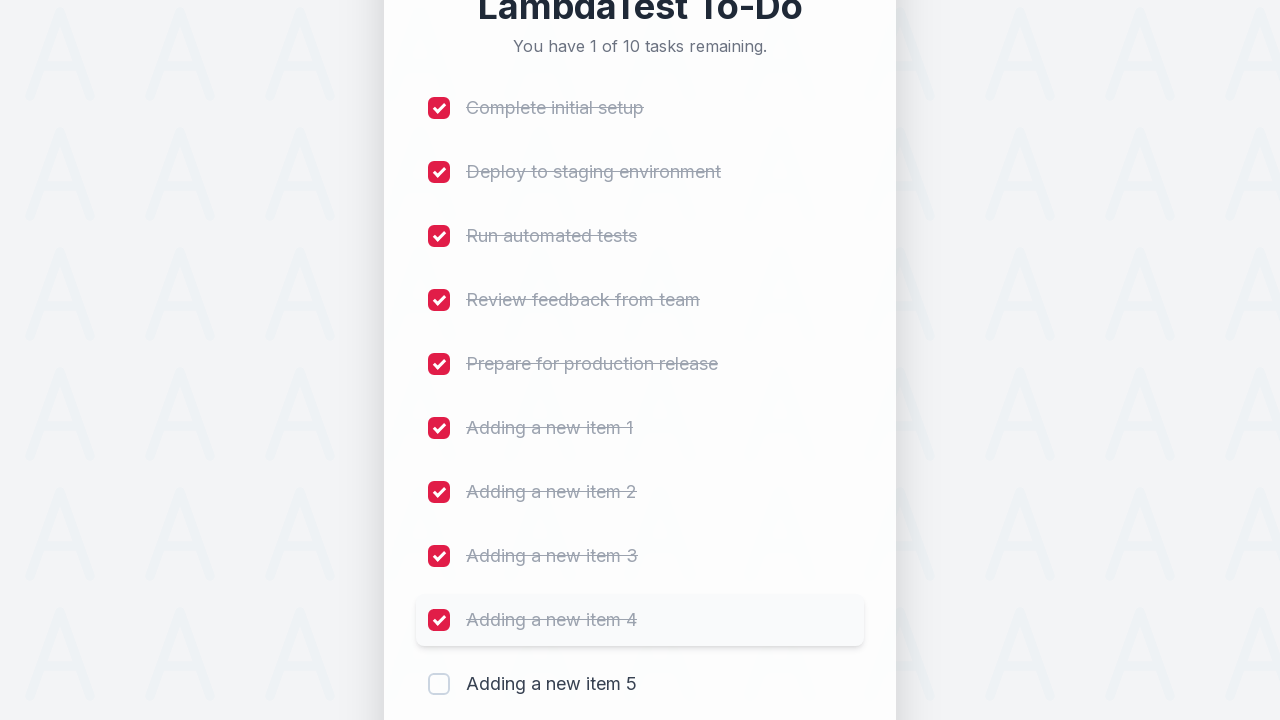

Clicked checkbox for item 10 at (439, 684) on (//input[@type='checkbox'])[10]
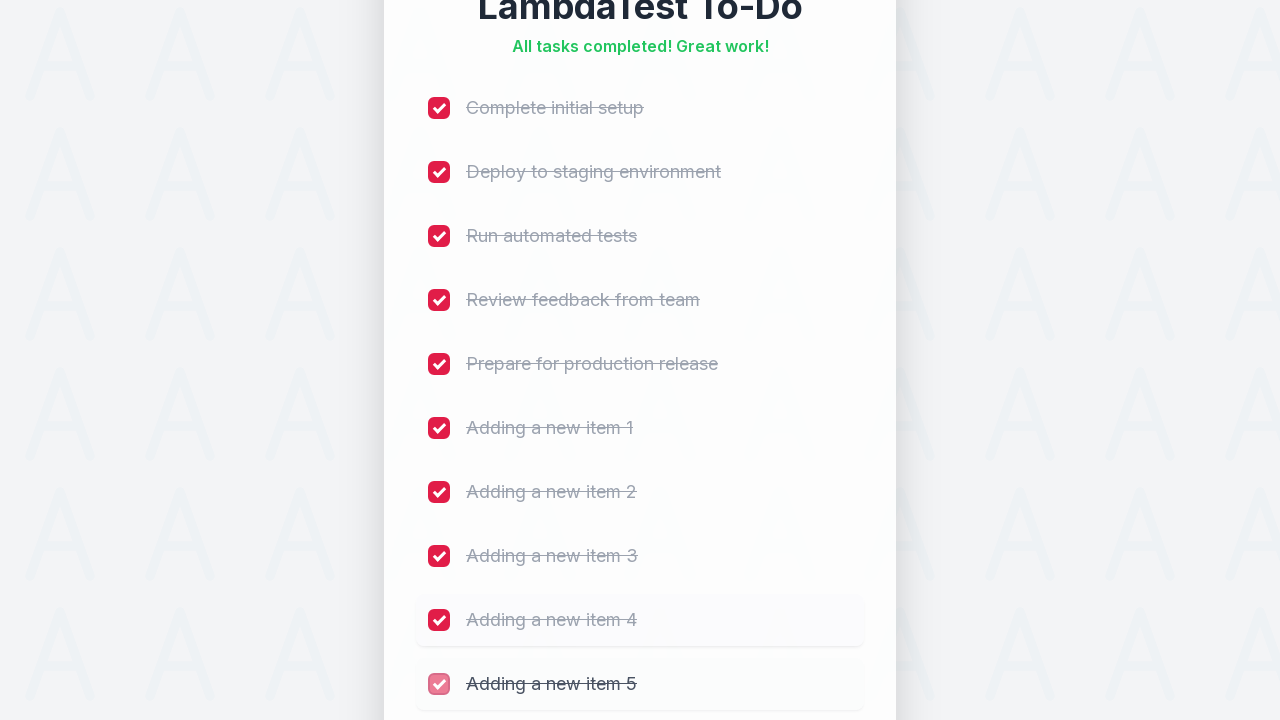

Waited 300ms for item 10 to be marked as completed
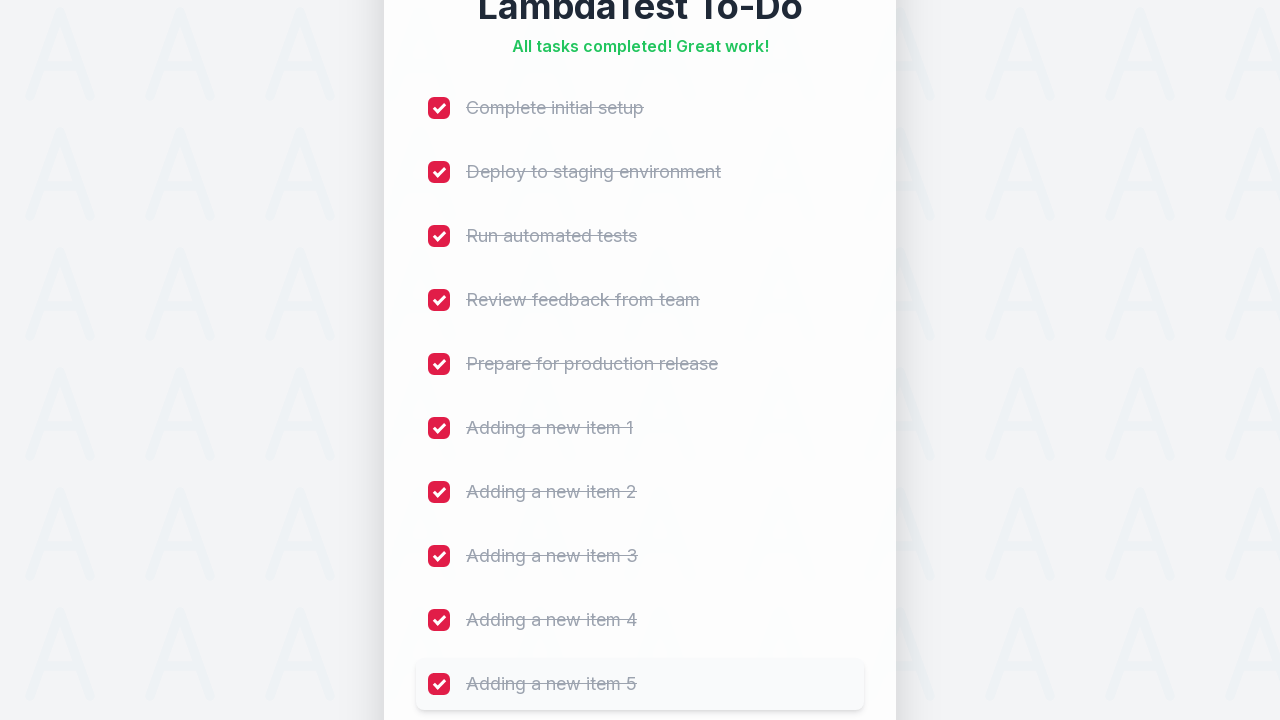

Verified completion indicator is present on page
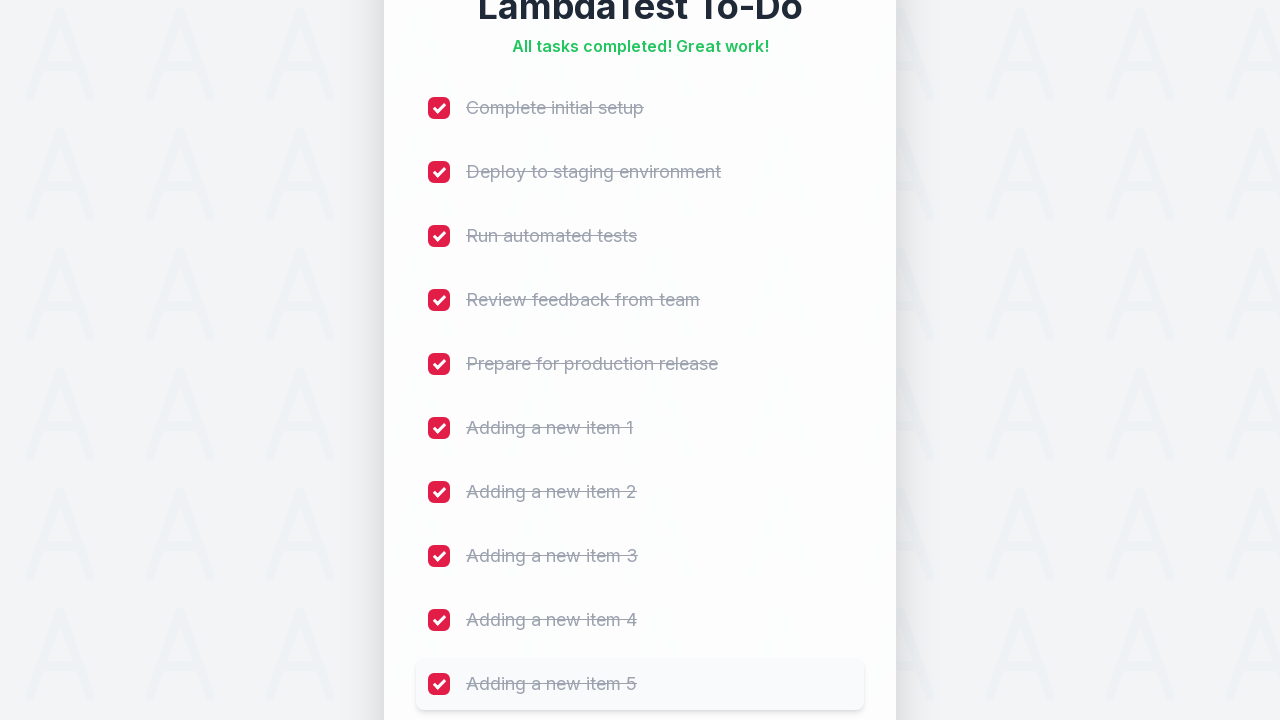

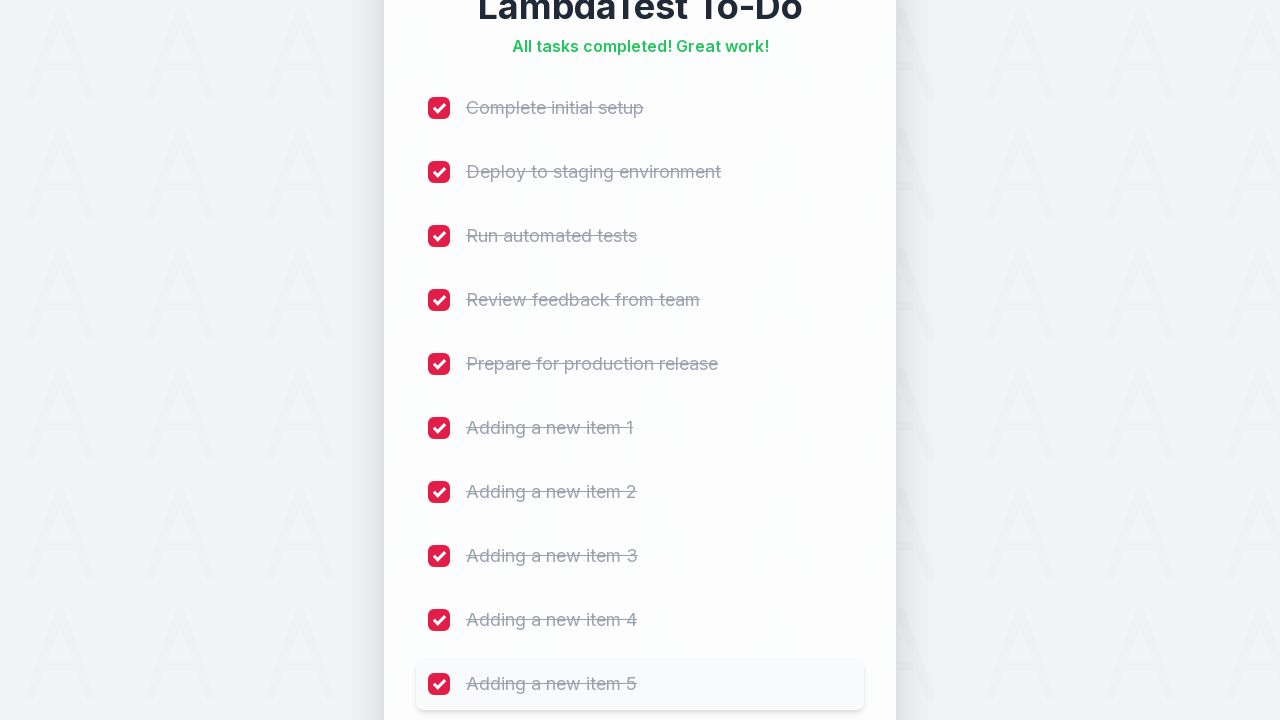